Tests an overnight parking permit application form by clicking through to the overnight parking section, agreeing to terms, filling out vehicle information, address details, date selection, and personal contact information, then attempting to submit the form.

Starting URL: https://www.frontlinepss.com/newprov

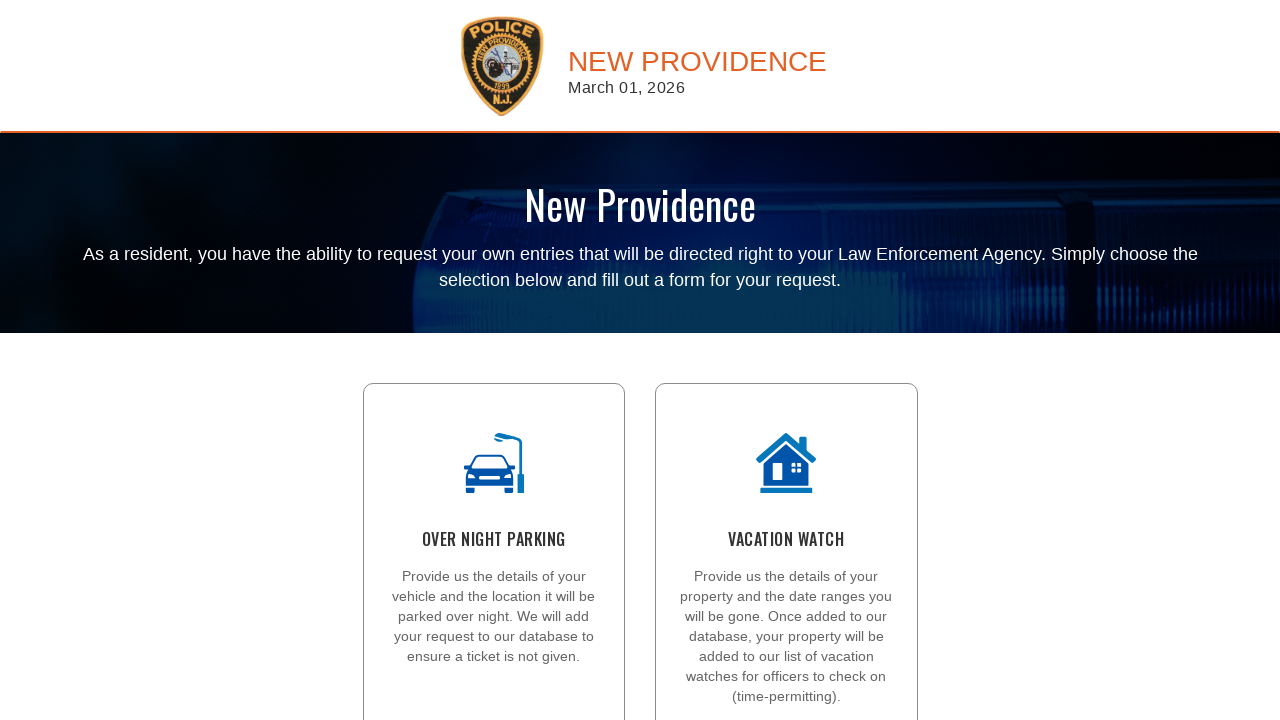

Waited for Overnight Parking button to load
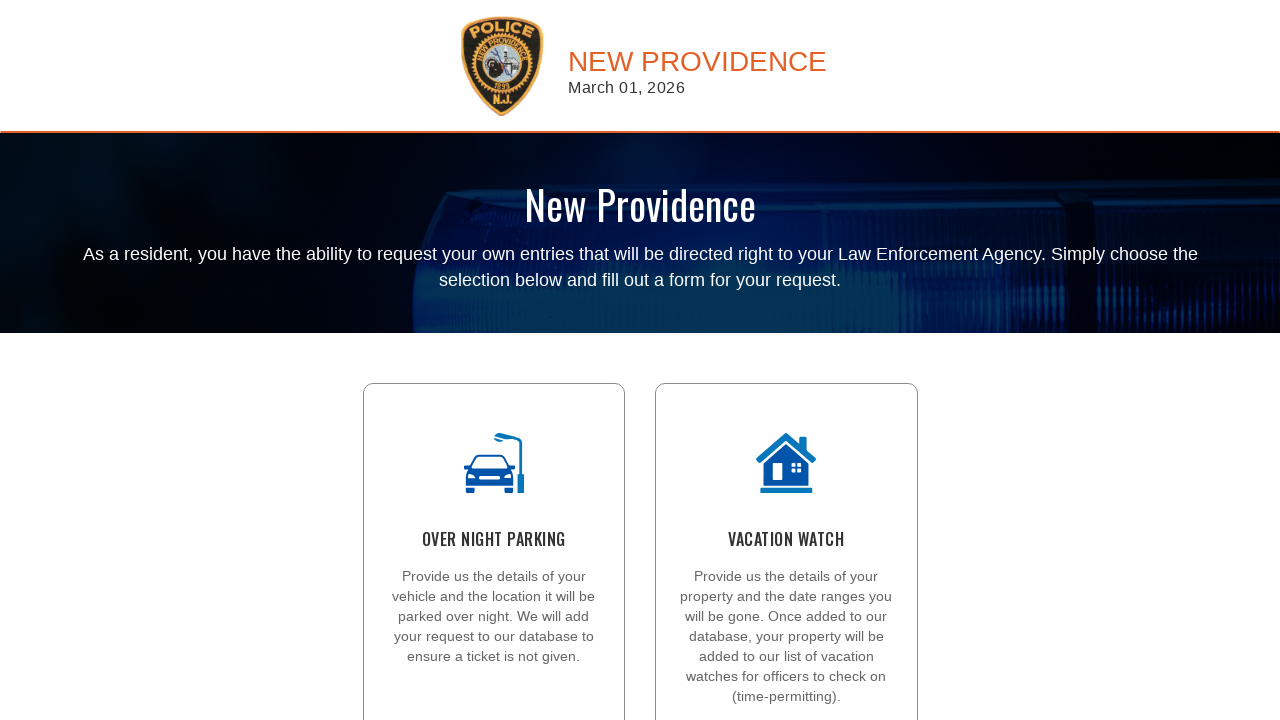

Clicked Overnight Parking button at (494, 438) on #MainContent_lbONP2
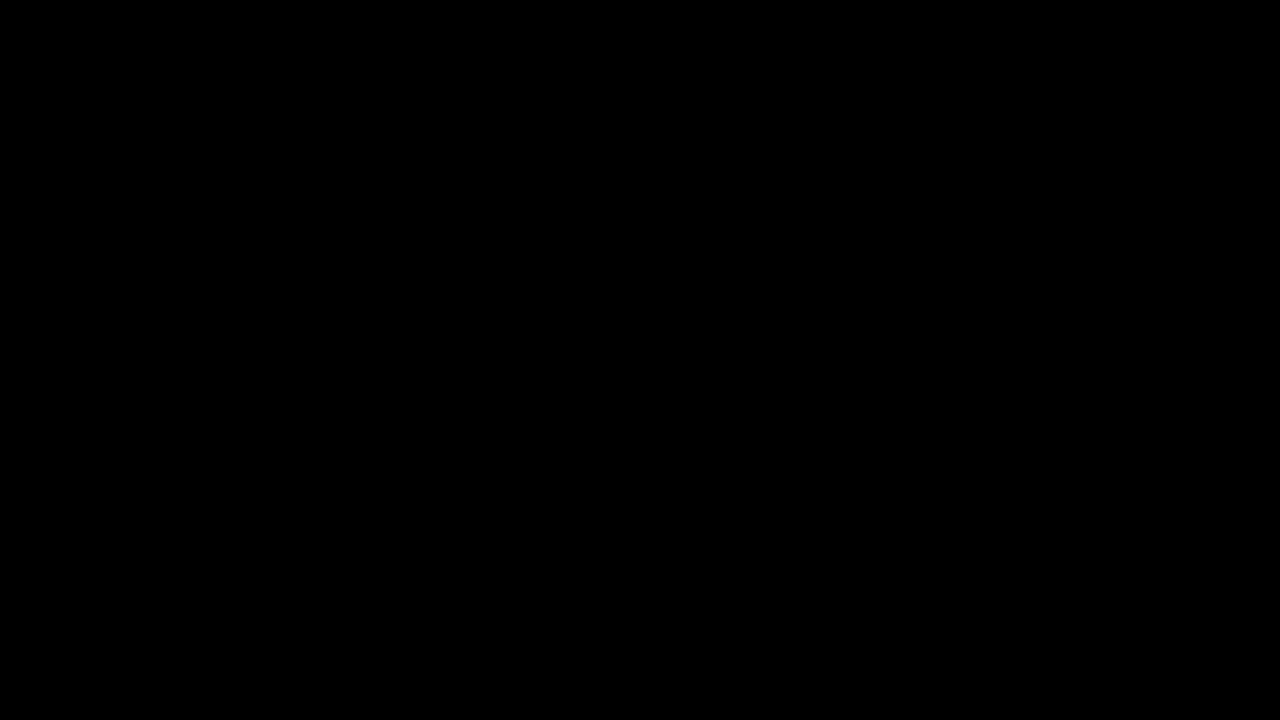

Waited for disclaimer checkbox to load
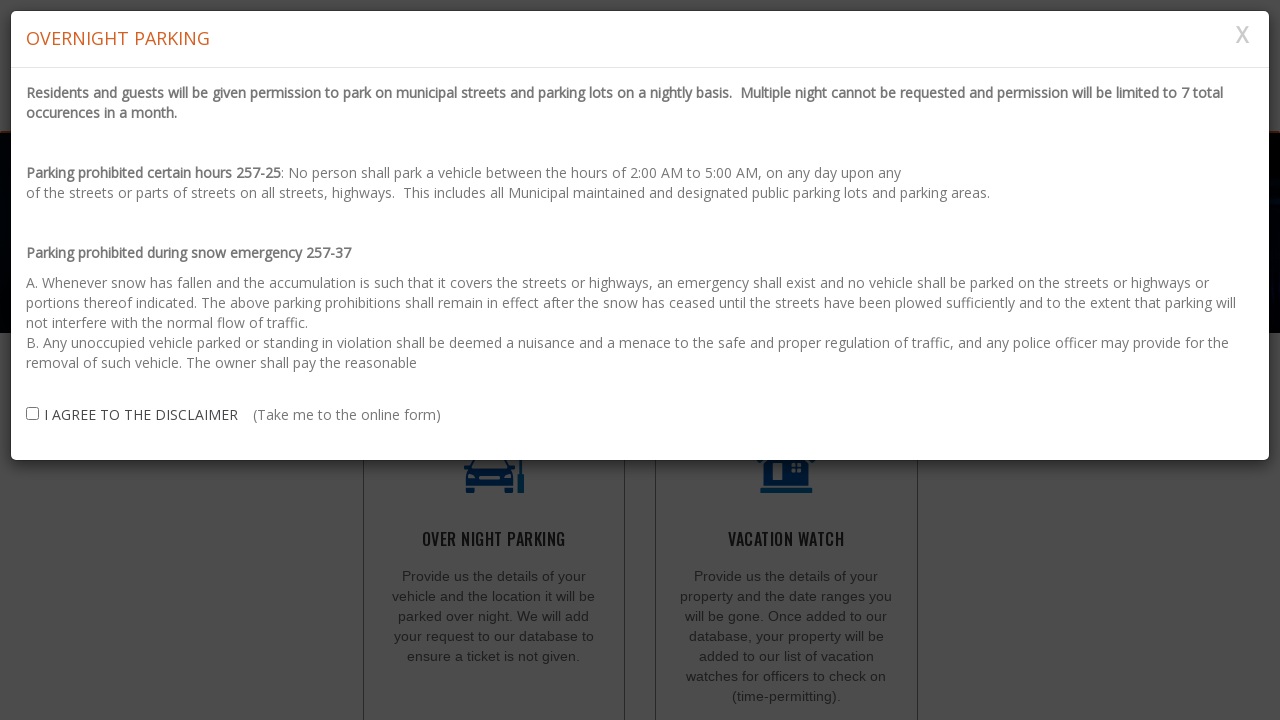

Clicked agree to disclaimer checkbox at (32, 413) on #MainContent_ctrlOverNightParking_chkAgreeONPDisclaimer
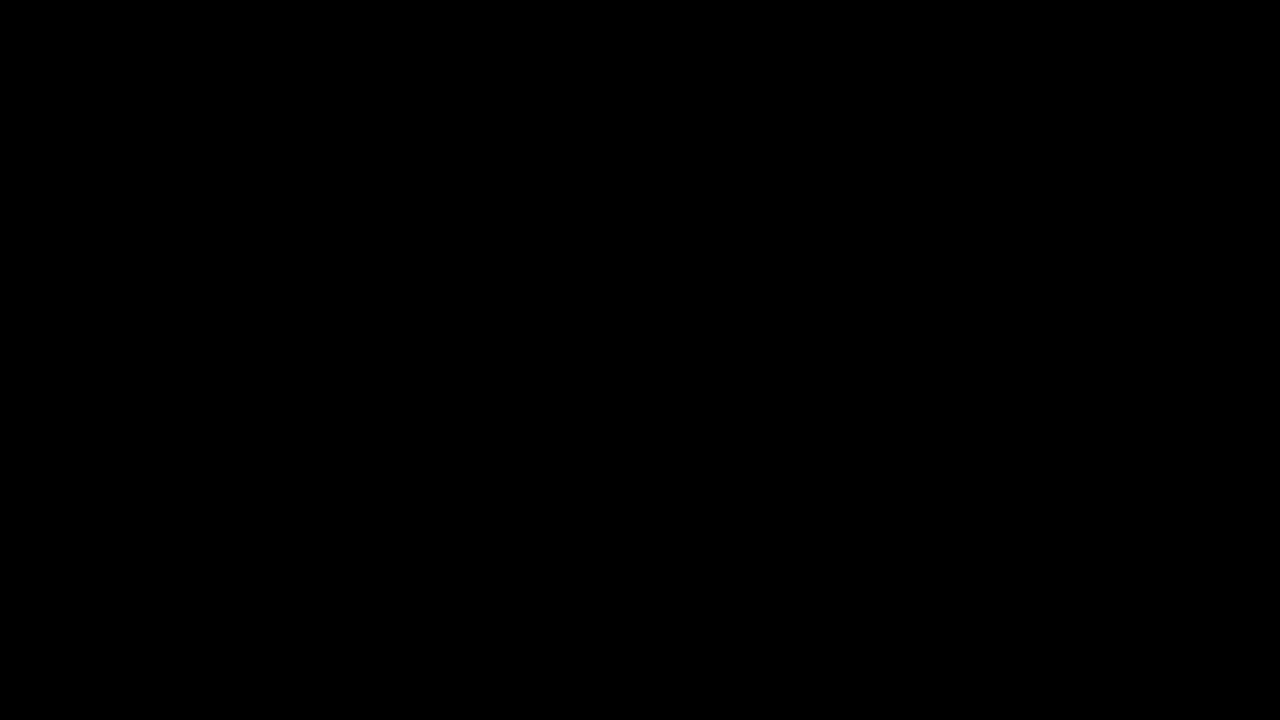

Waited for license plate field to load
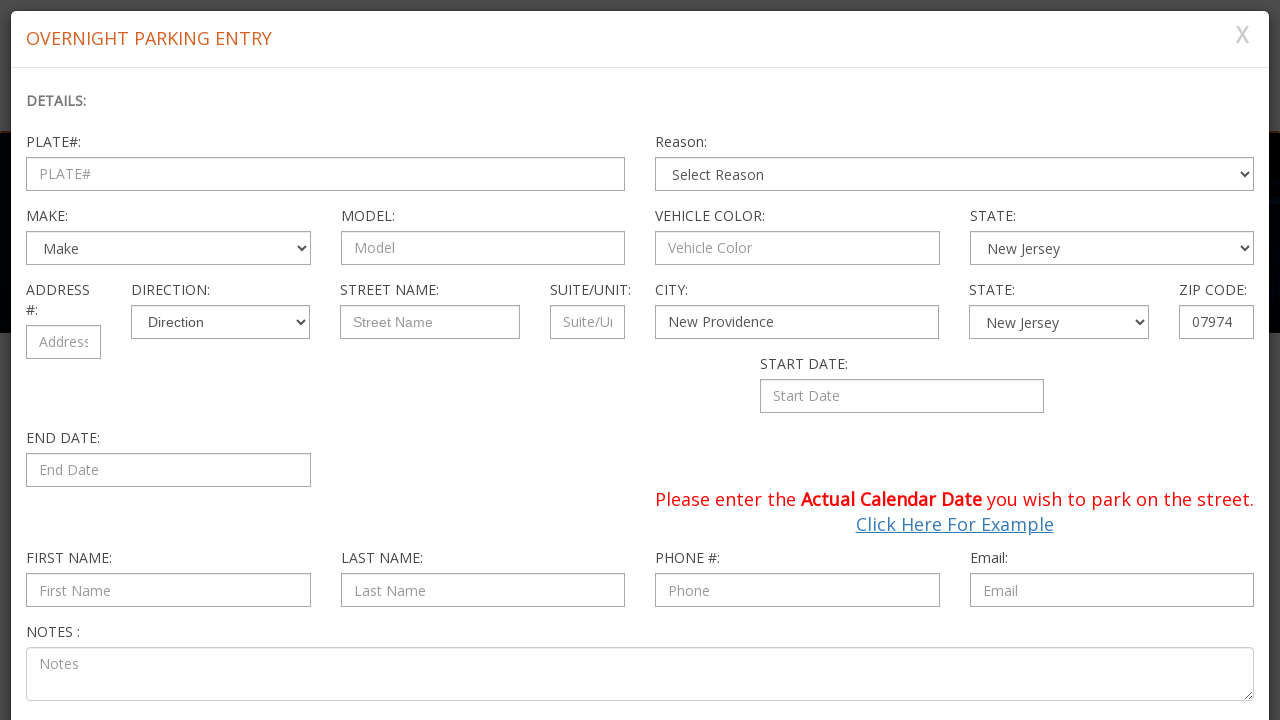

Entered license plate number 'XYZ1234' on #MainContent_ctrlOverNightParking_txtPlate
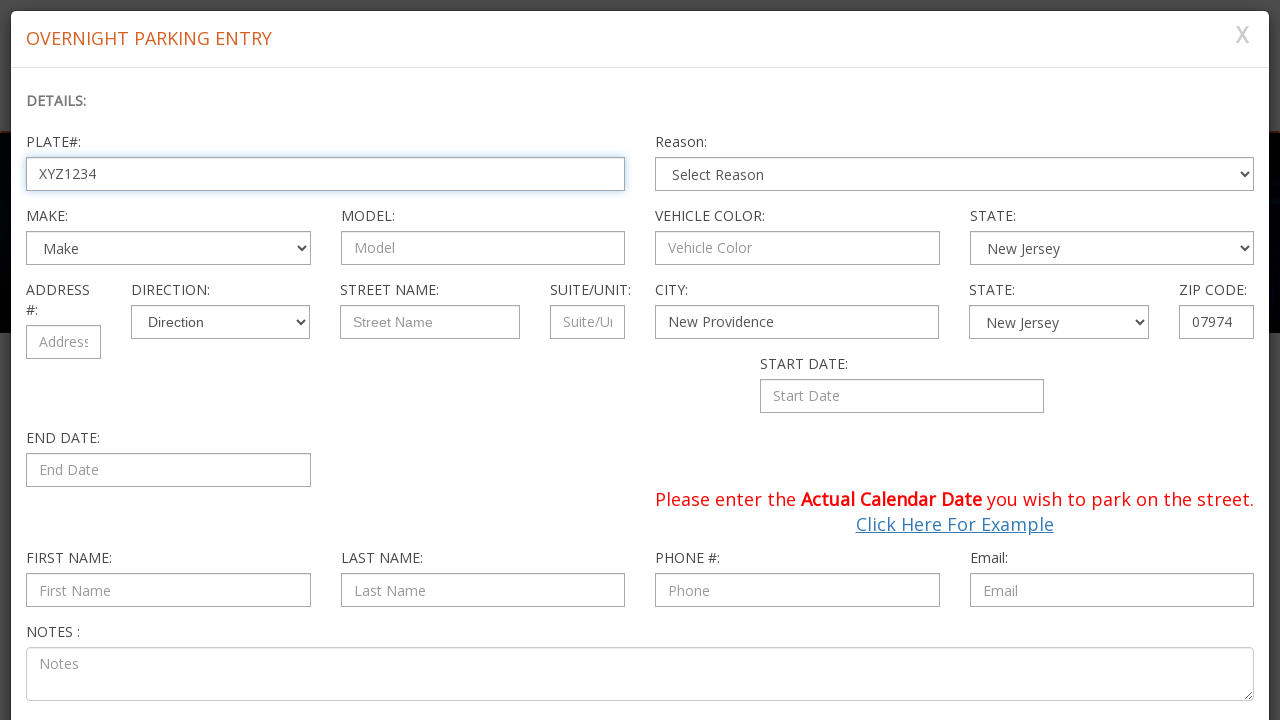

Waited for reason dropdown to load
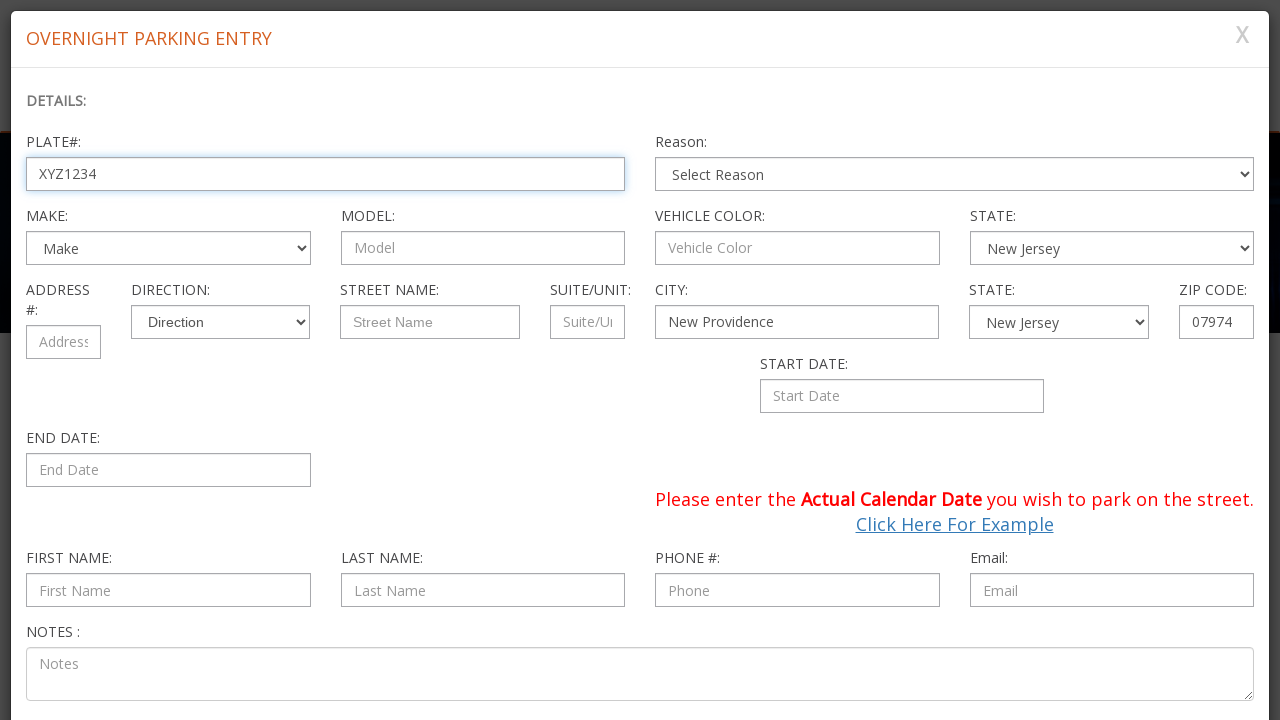

Selected 'Overnight Guest' from reason dropdown on #MainContent_ctrlOverNightParking_ddlReason
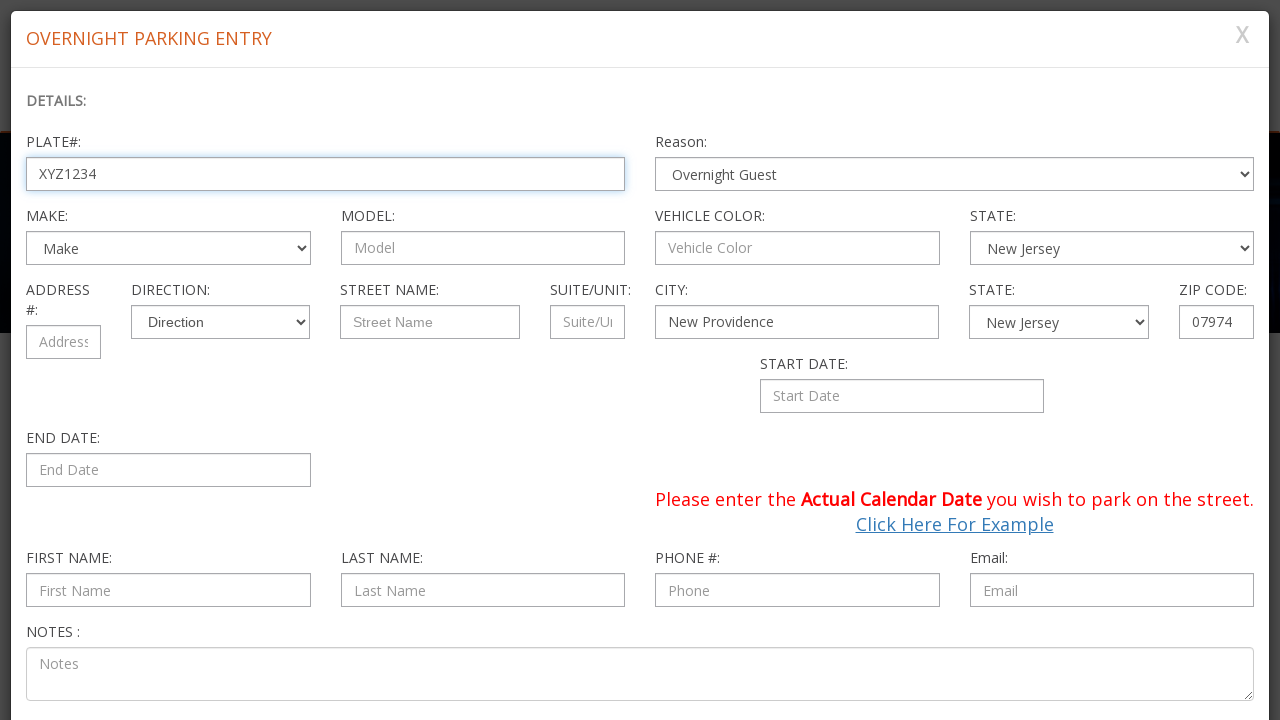

Waited for car make dropdown to load
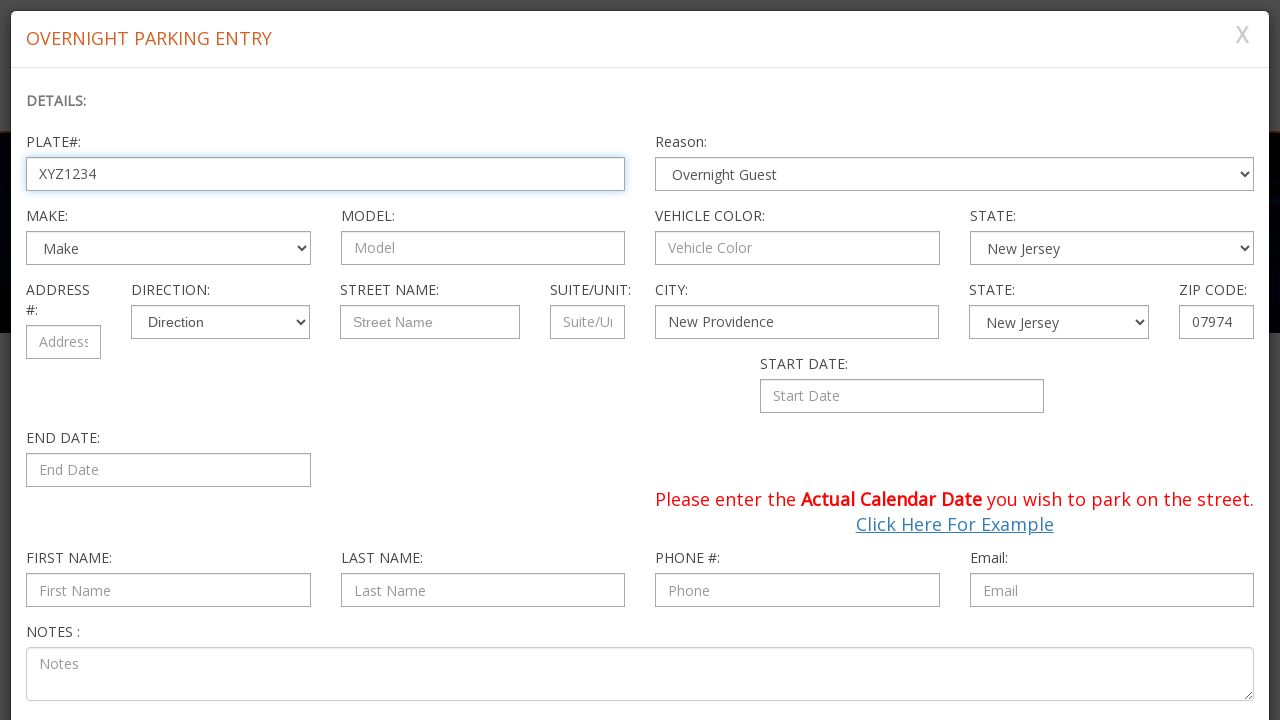

Selected 'Tesla' from car make dropdown on #MainContent_ctrlOverNightParking_ddlMake
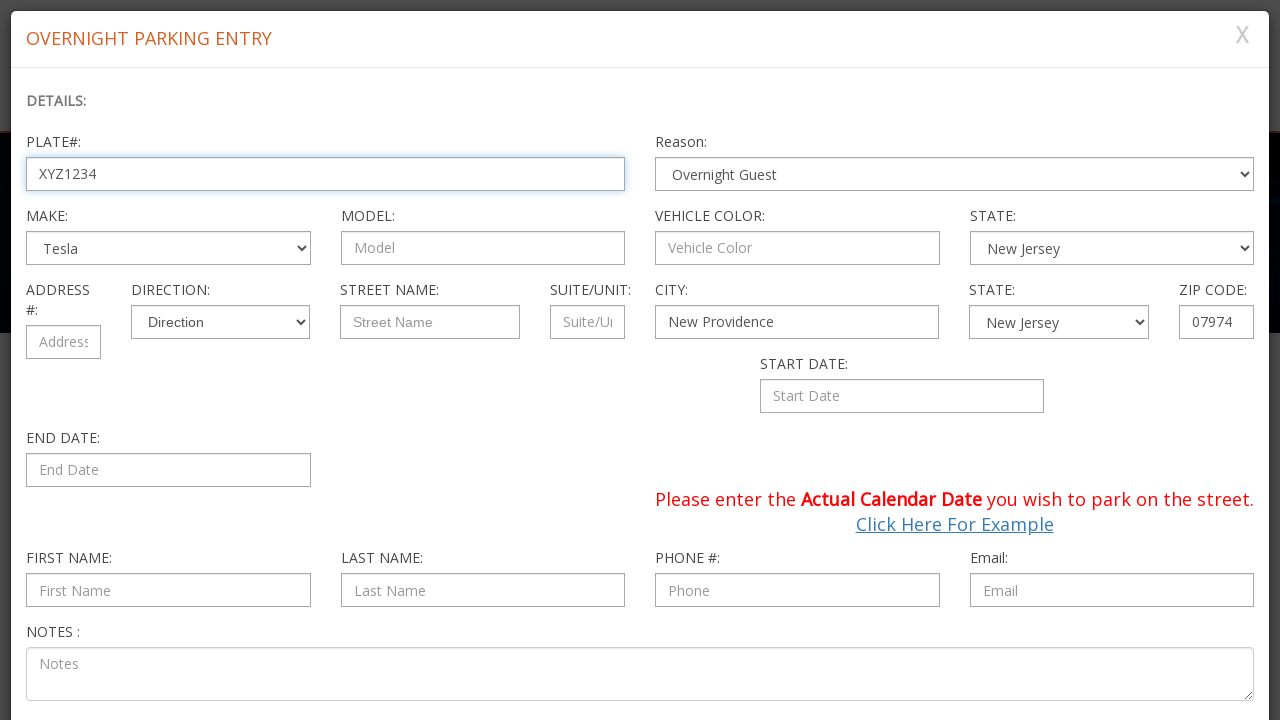

Waited for car model field to load
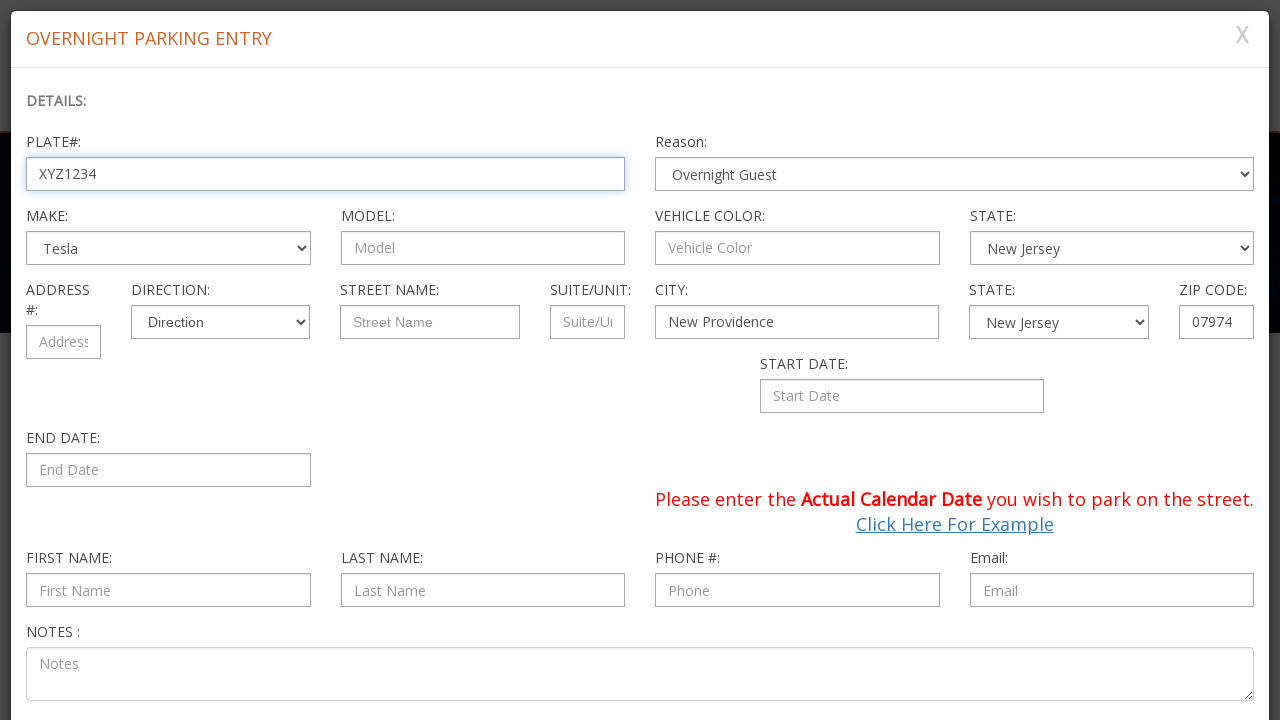

Entered car model 'Model Y' on #MainContent_ctrlOverNightParking_txtModel
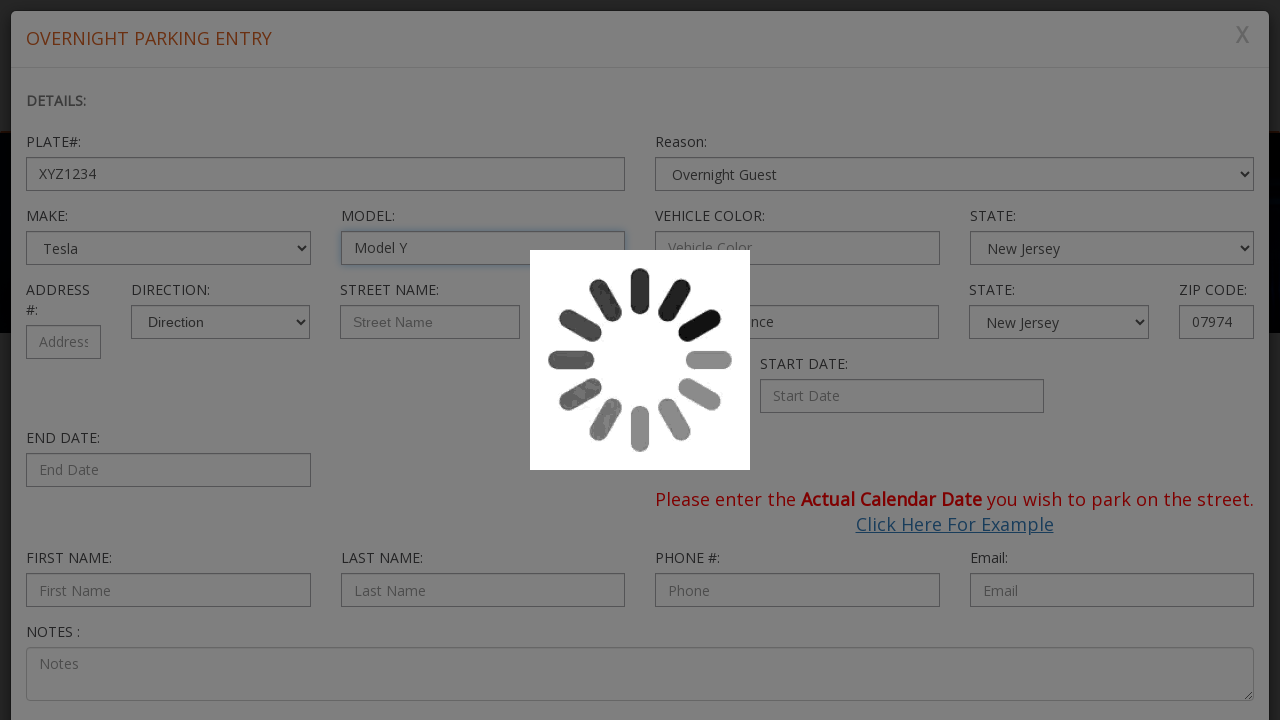

Waited for vehicle color field to load
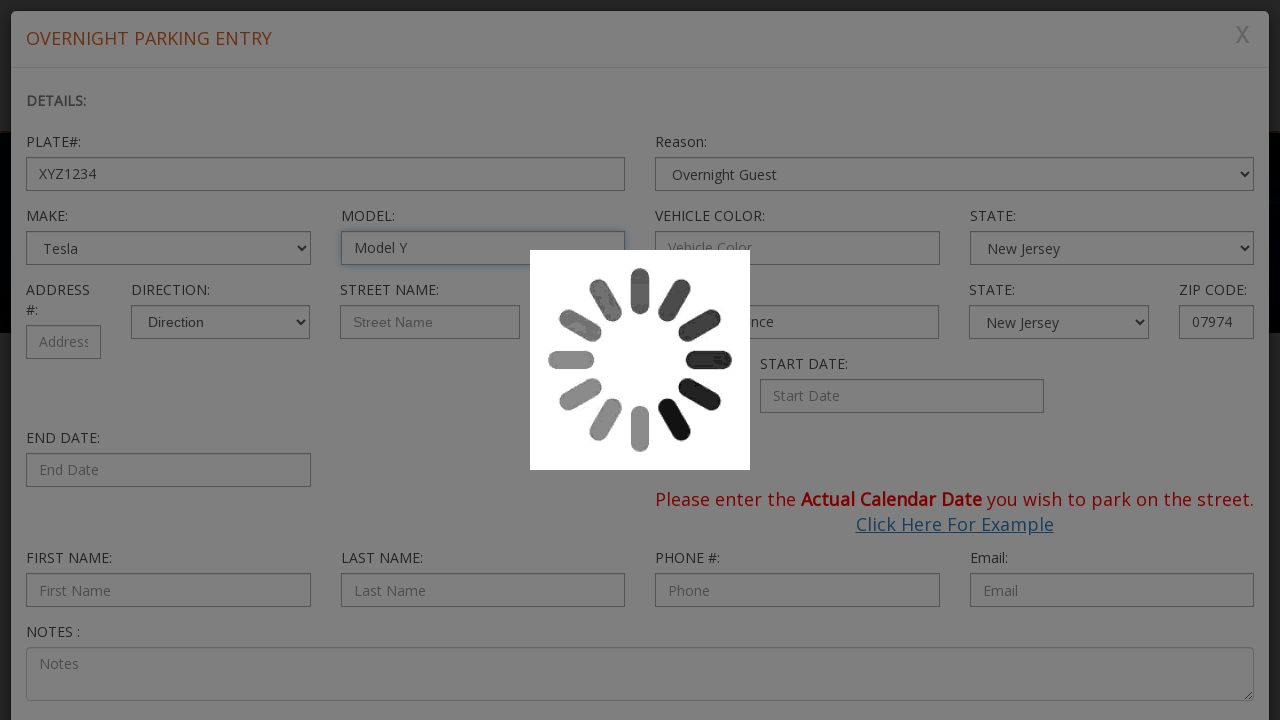

Entered vehicle color 'Blue' on #MainContent_ctrlOverNightParking_txtVehicleColor
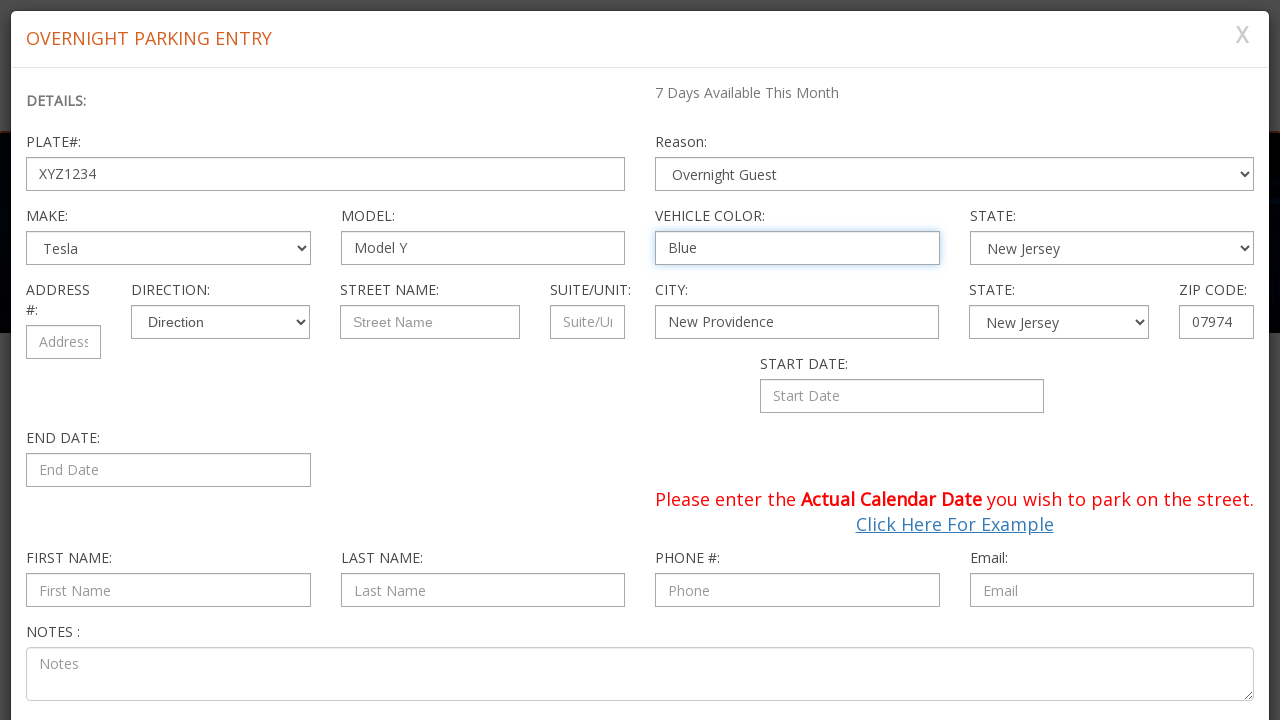

Waited for state dropdown to load
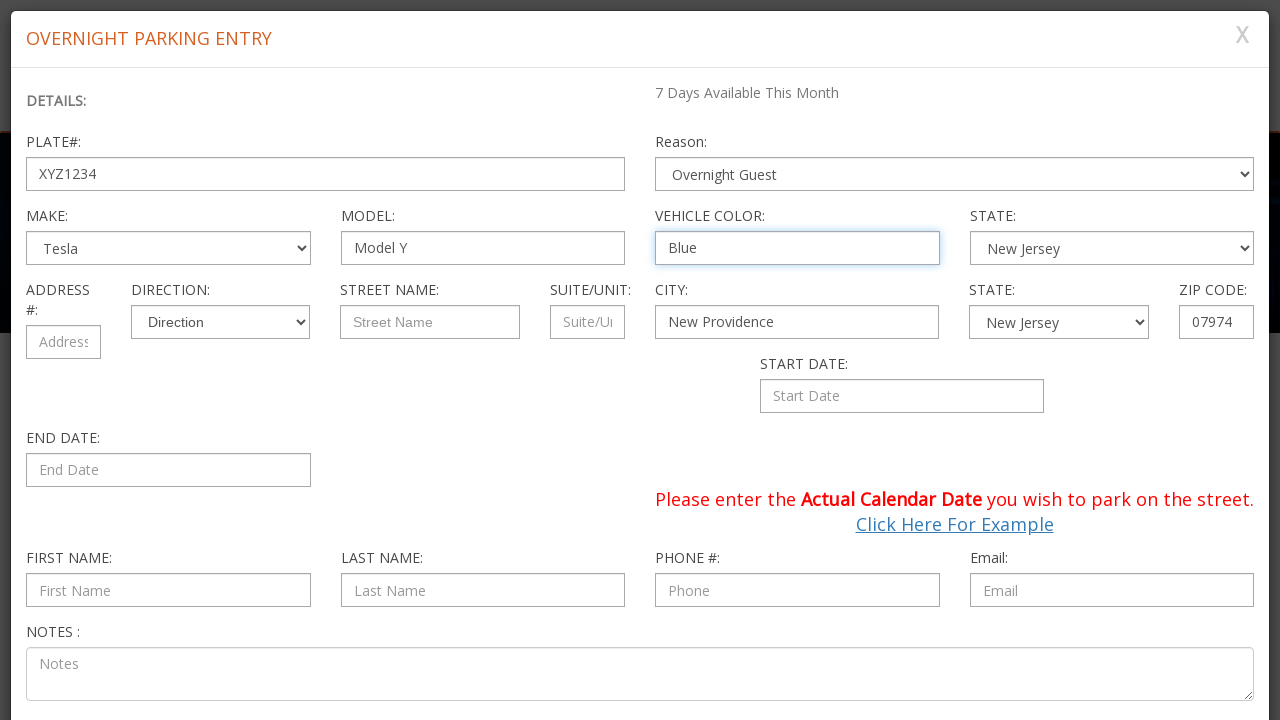

Selected 'New Jersey' from state dropdown on #MainContent_ctrlOverNightParking_ddlState
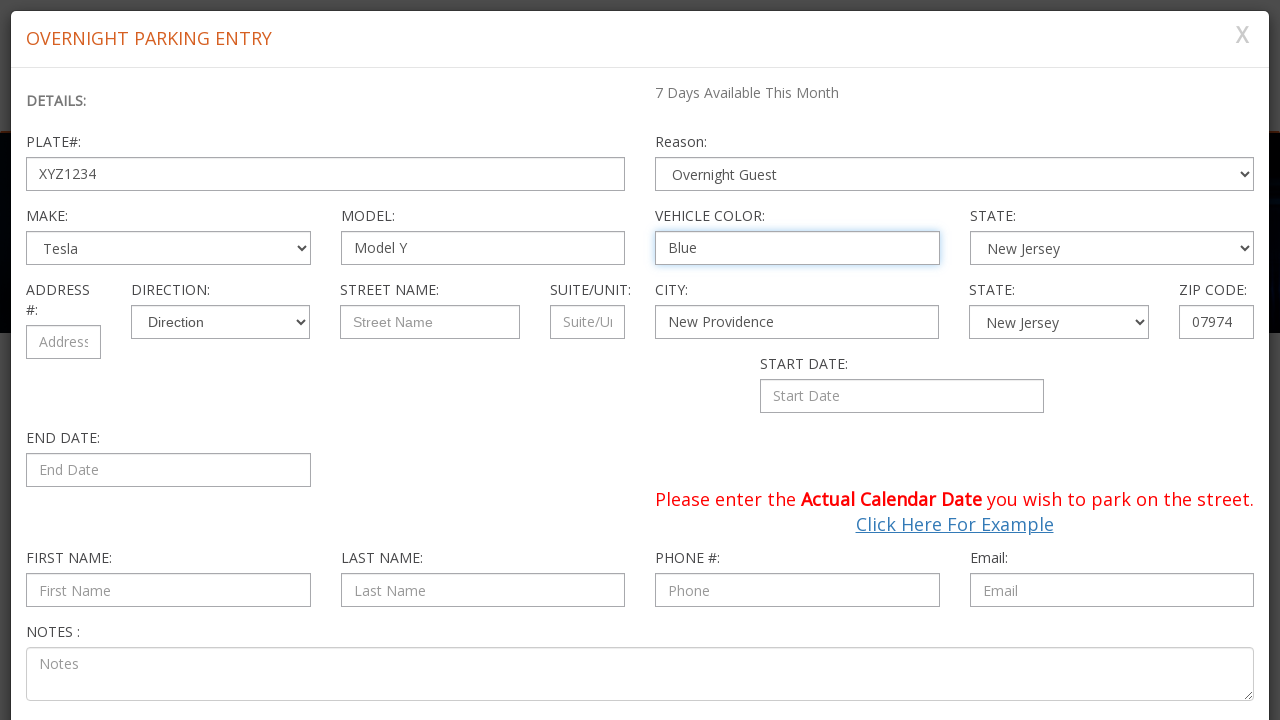

Waited for address number field to load
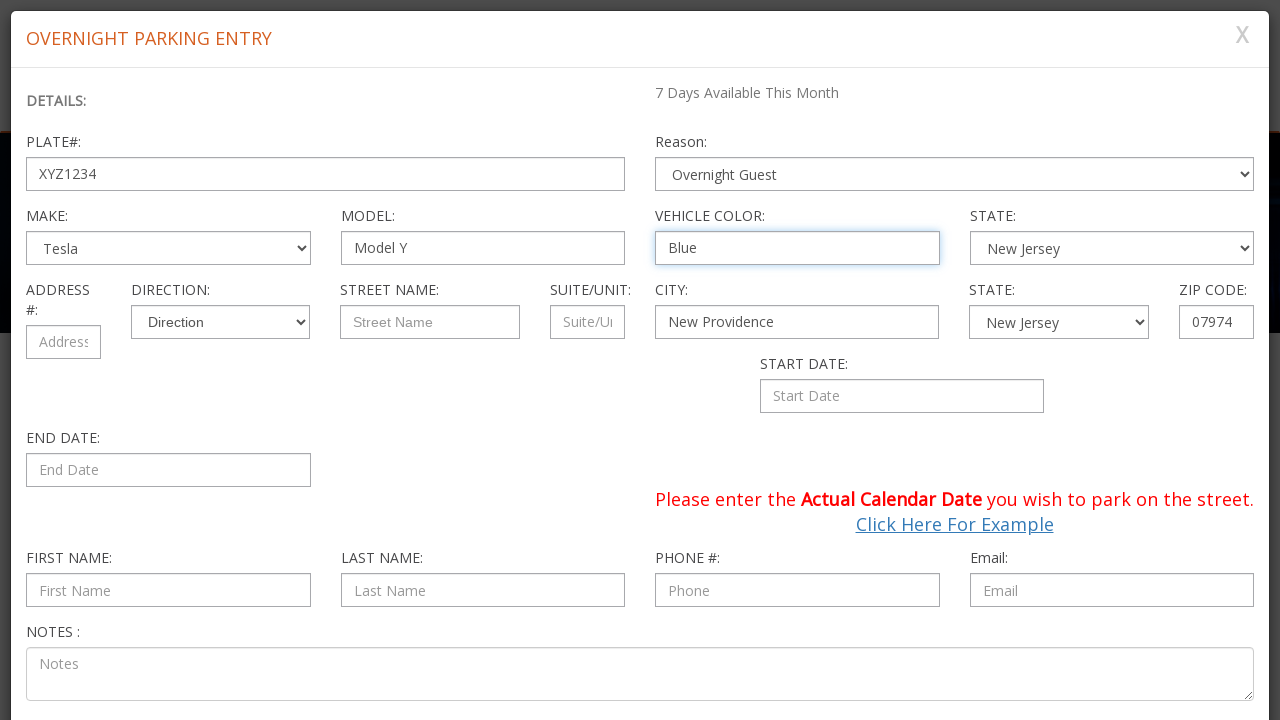

Entered address number '123' on #MainContent_ctrlOverNightParking_txtAddress
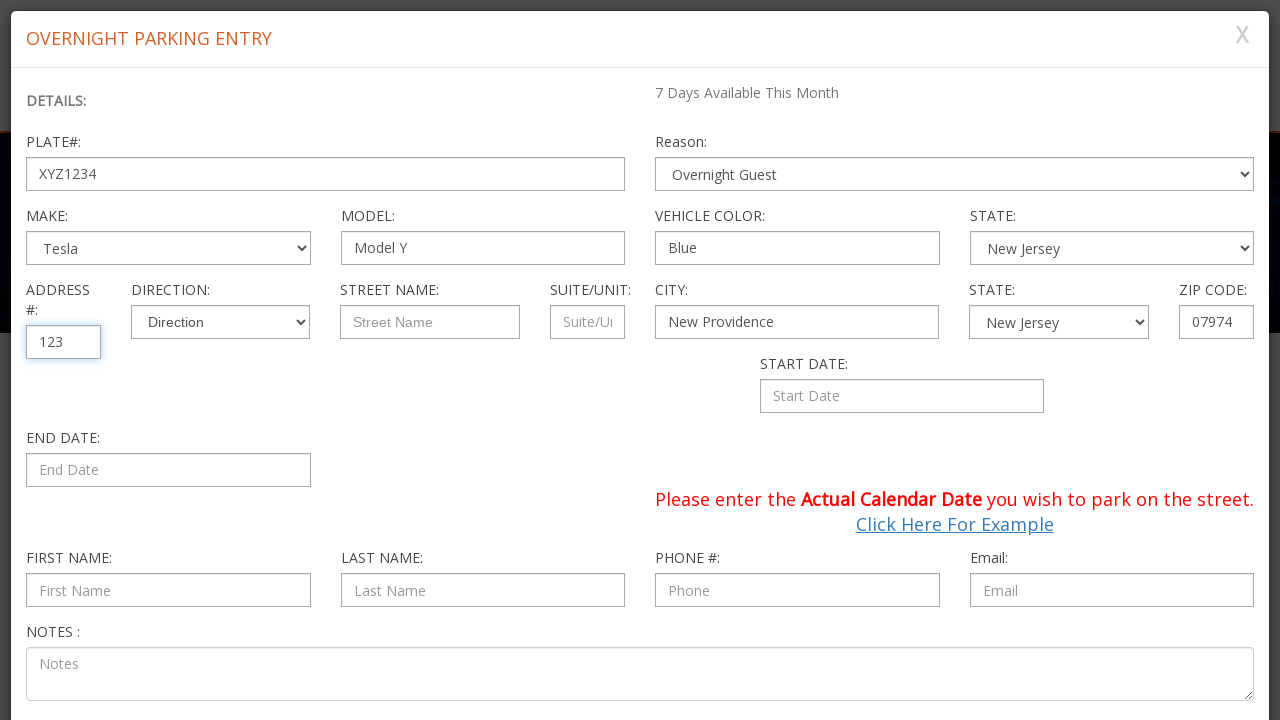

Waited for direction dropdown to load
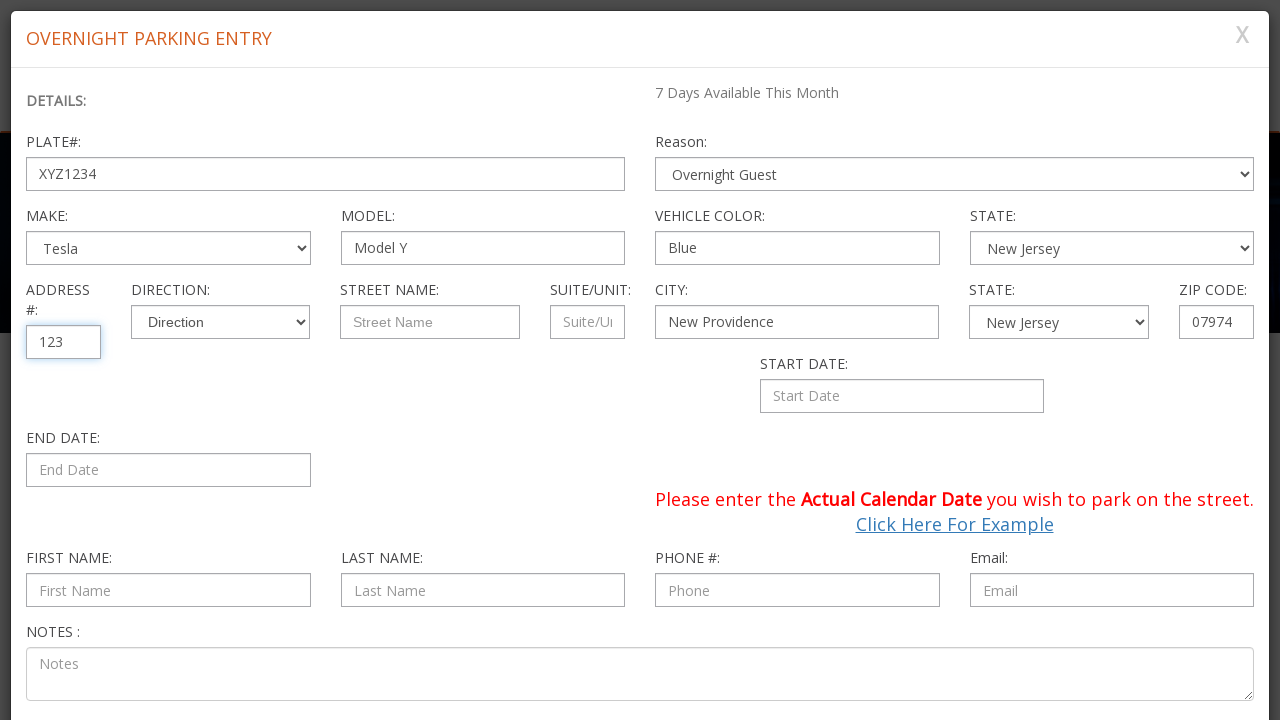

Selected 'West' from direction dropdown on #MainContent_ctrlOverNightParking_ddlDirection
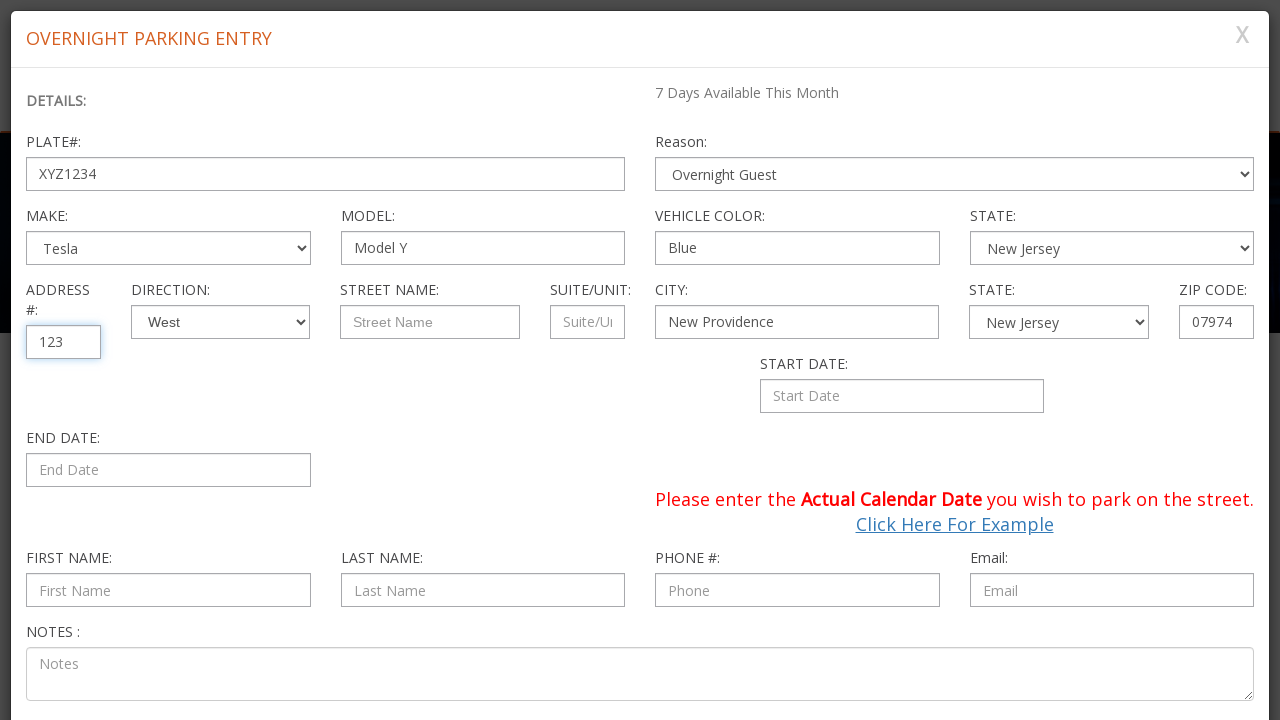

Waited for street name field to load
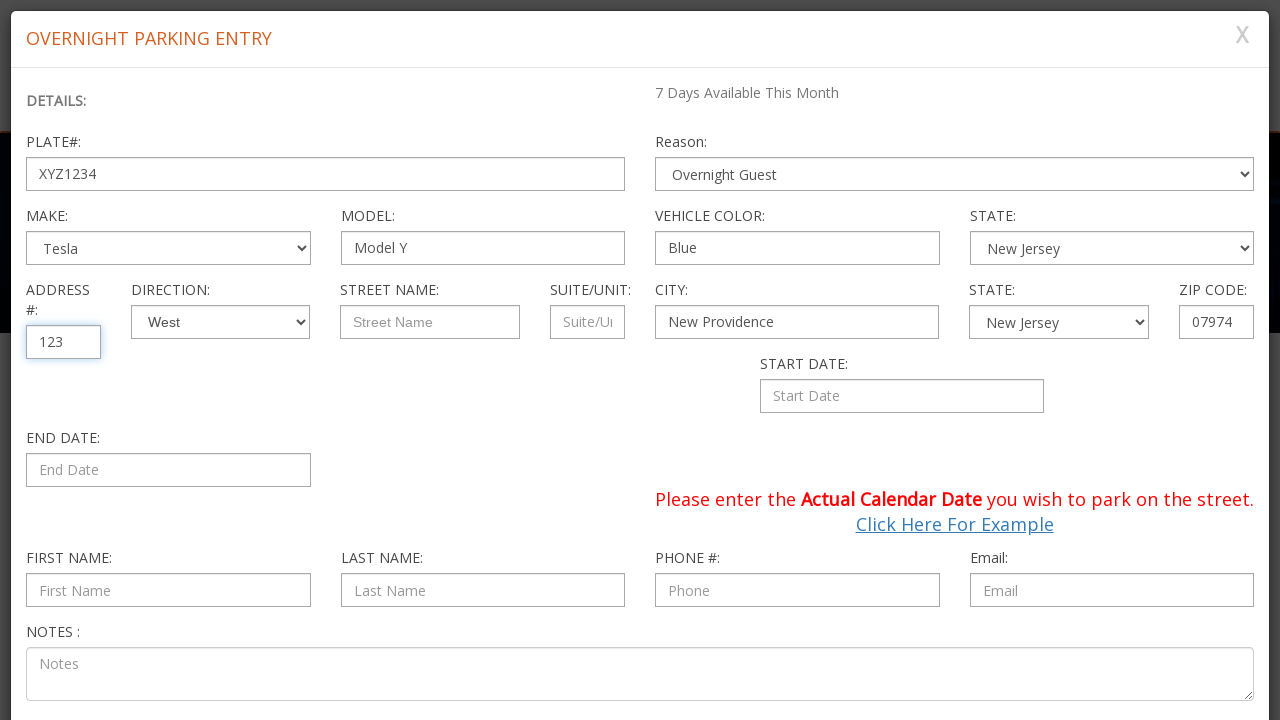

Entered street name 'Ethan Dr' on #MainContent_ctrlOverNightParking_txtStreetName
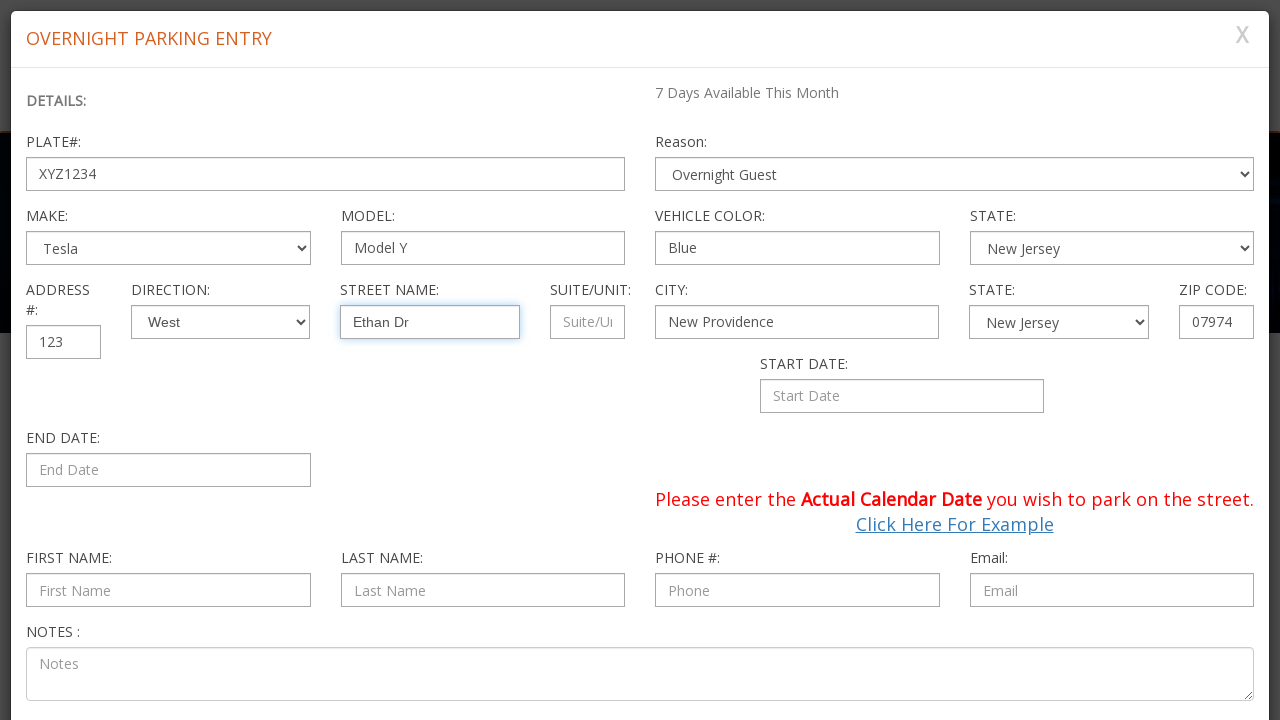

Waited for street name autocomplete suggestion to appear
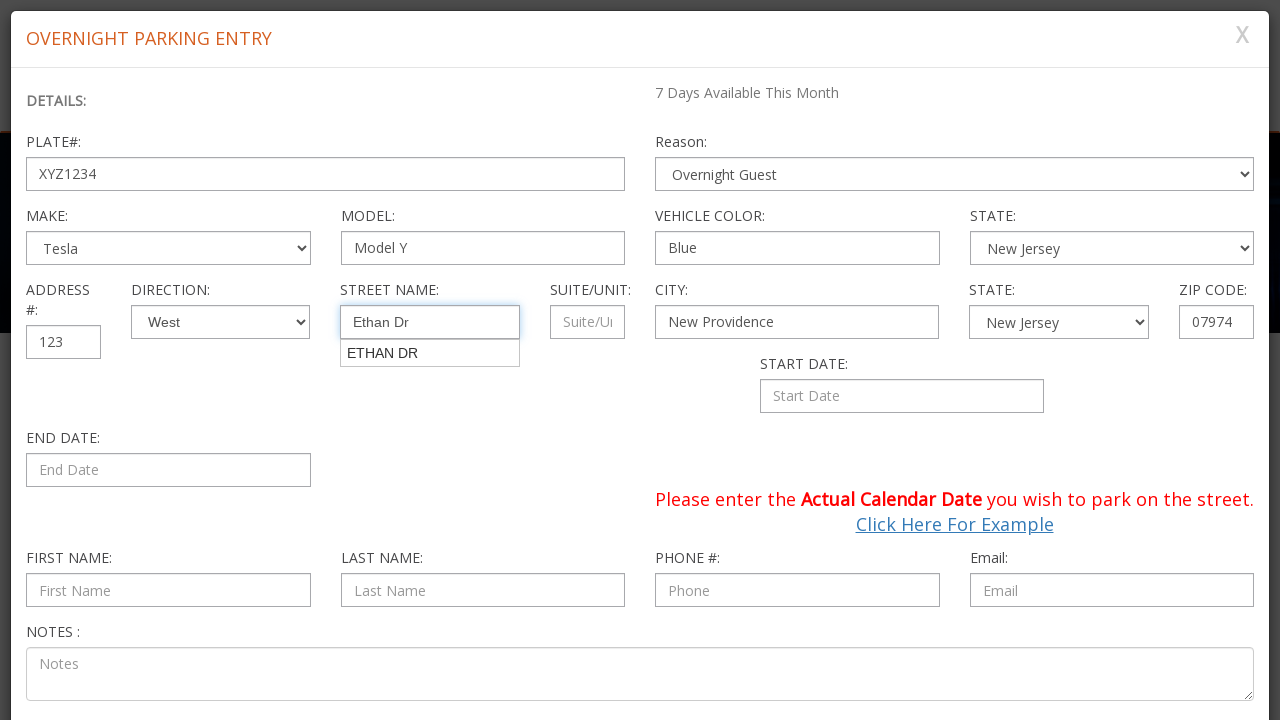

Clicked on 'ETHAN DR' autocomplete suggestion at (430, 353) on xpath=//li[contains(text(), 'ETHAN DR')]
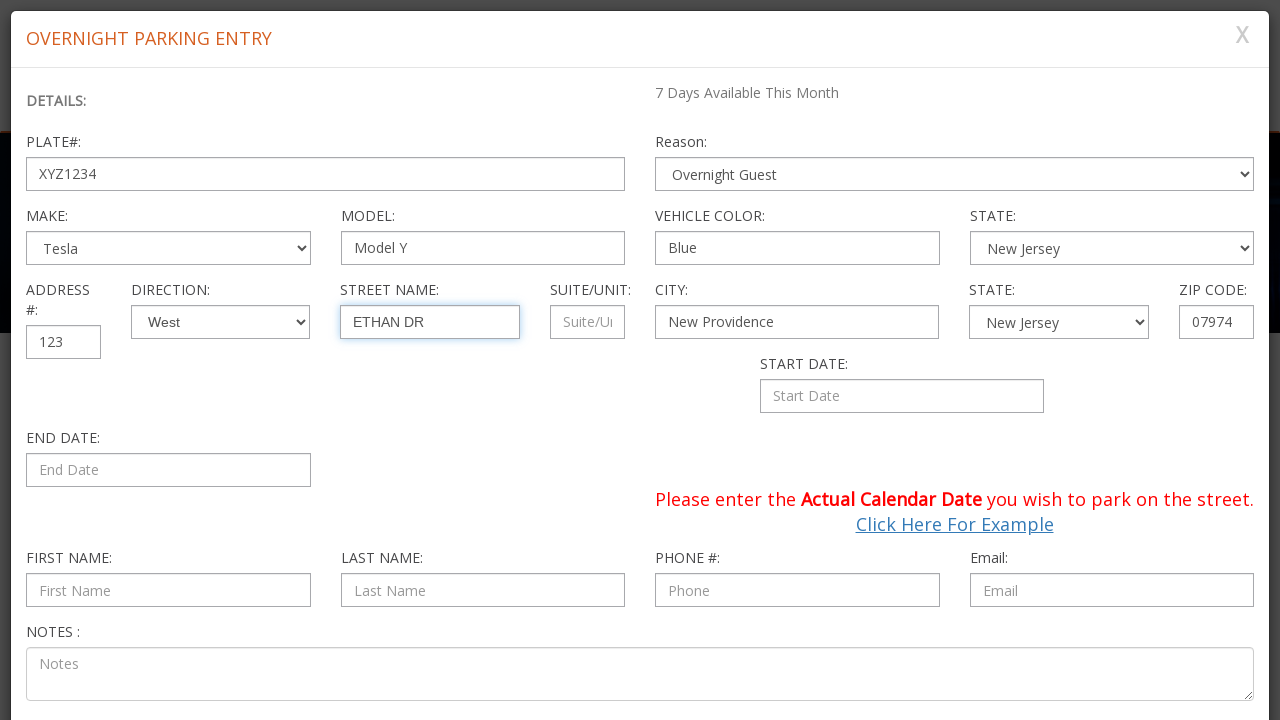

Waited for suite/unit field to load
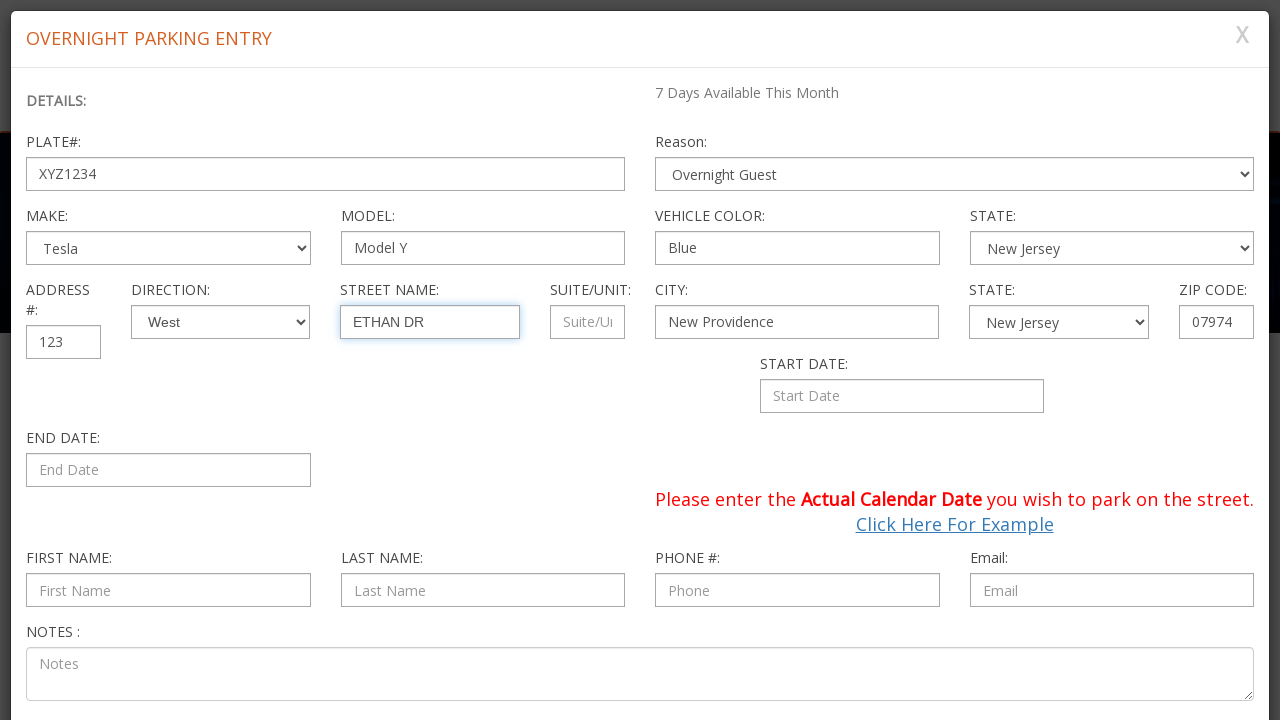

Entered suite/unit '1B' on #MainContent_ctrlOverNightParking_txtSuite
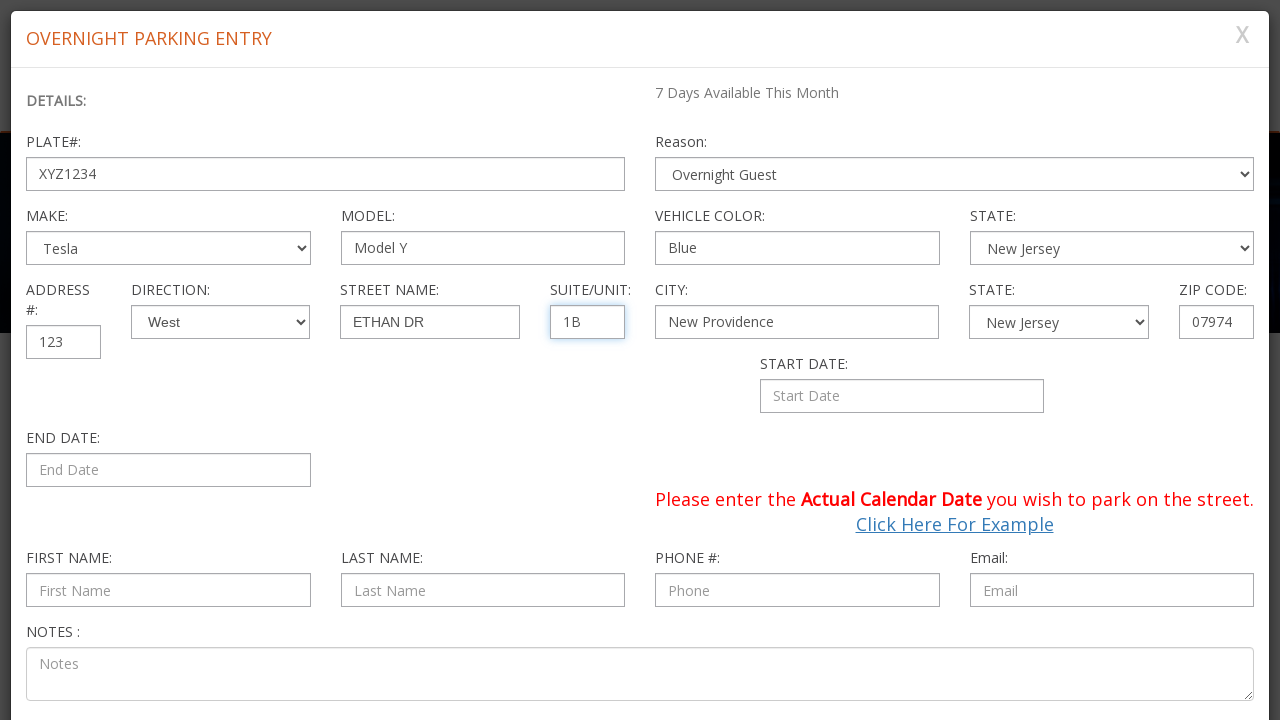

Waited for zip code field to load
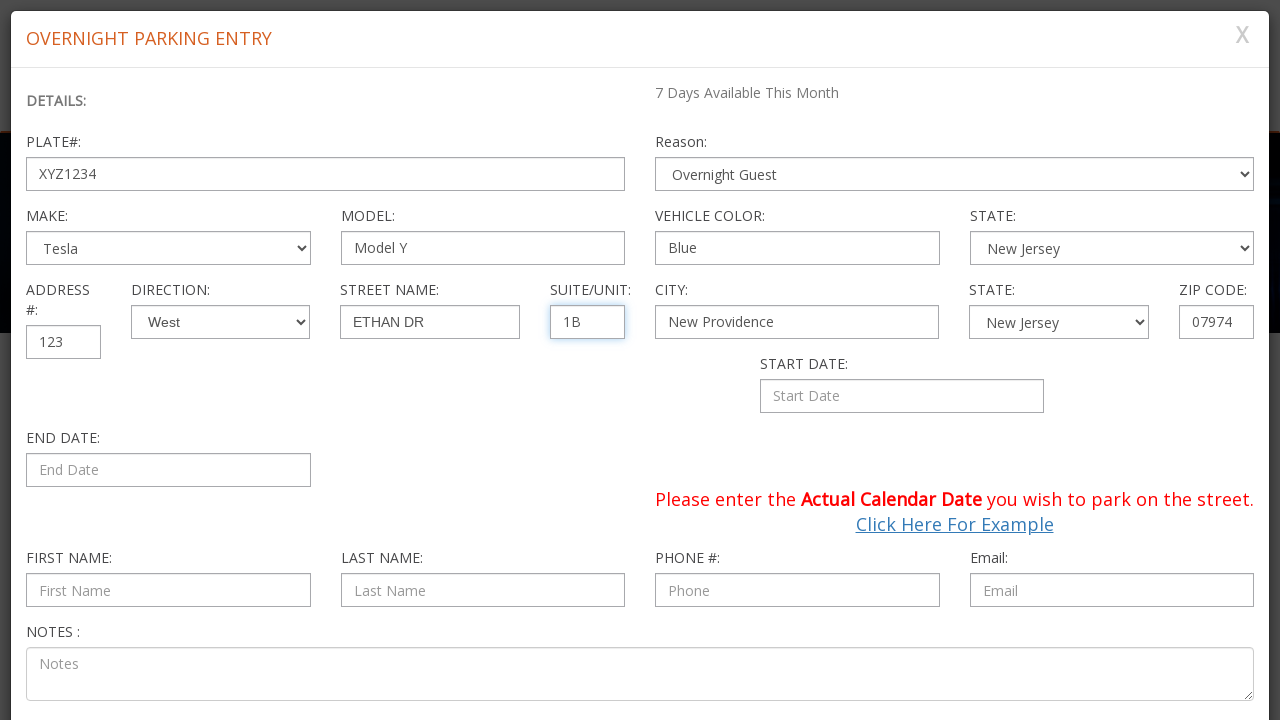

Entered zip code '07974' on #MainContent_ctrlOverNightParking_txtAddressZip
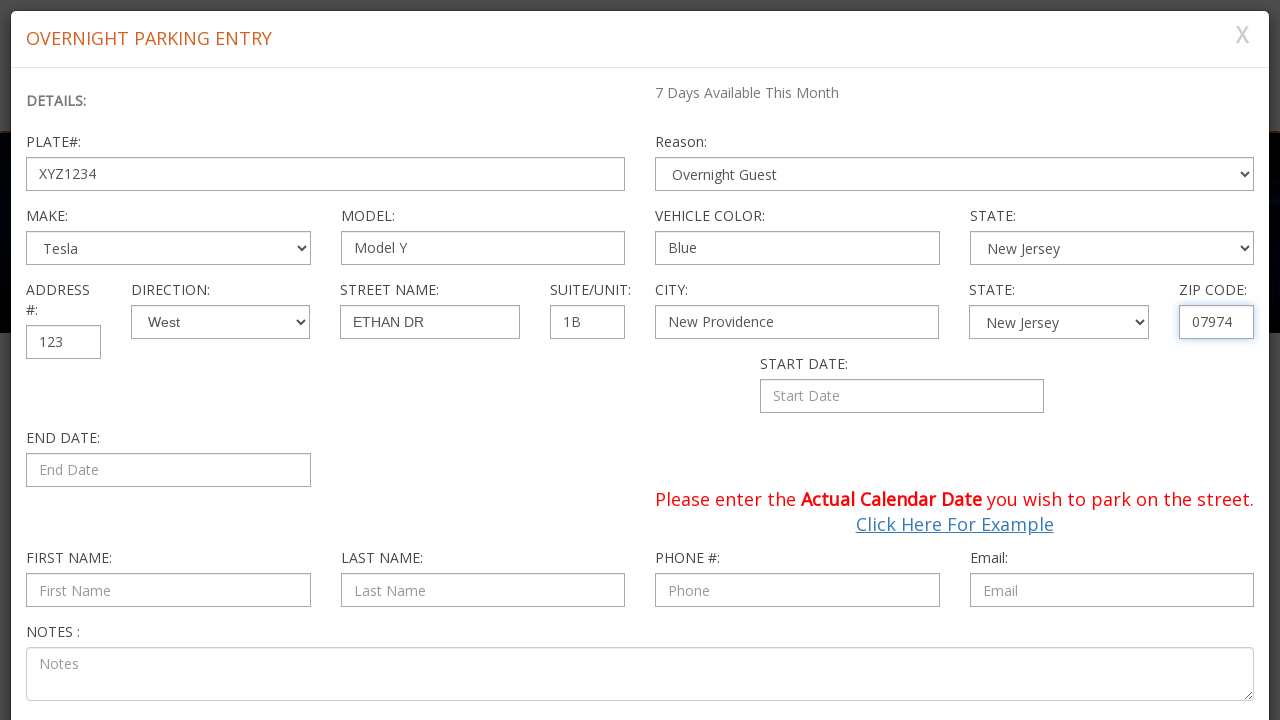

Waited for start date field to load
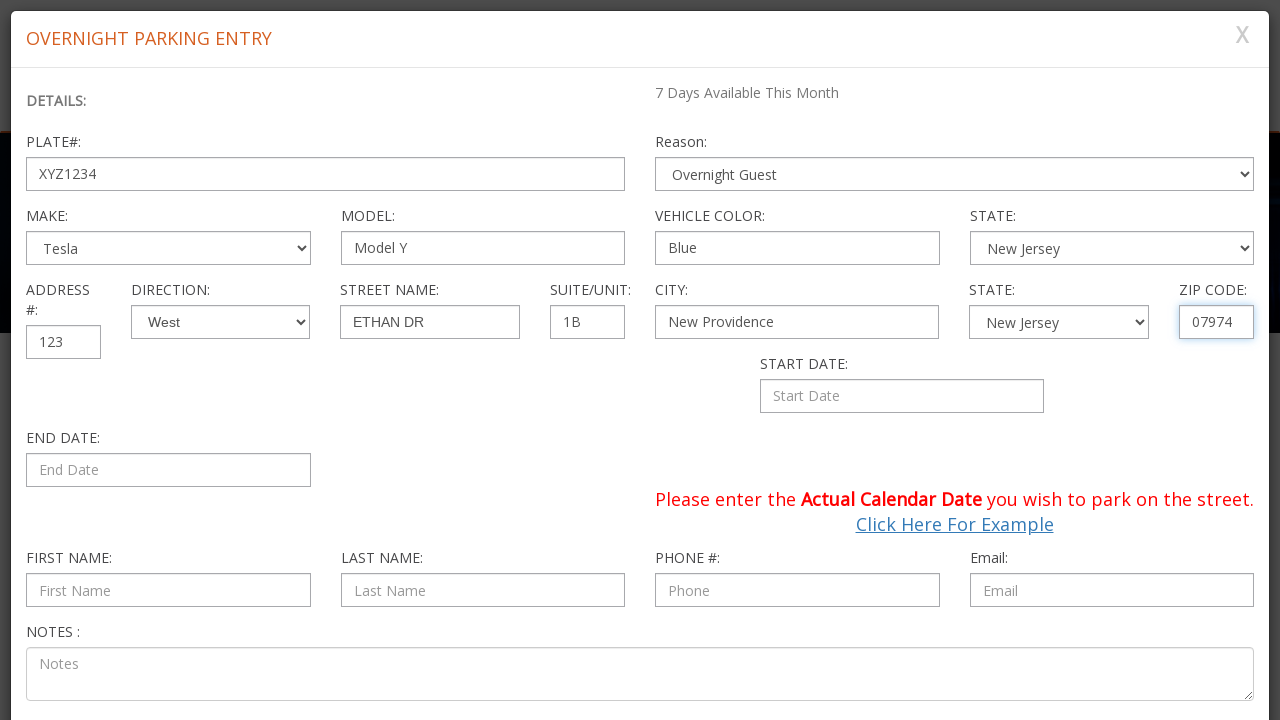

Clicked start date field to open date picker at (902, 396) on #MainContent_ctrlOverNightParking_txtStartDate
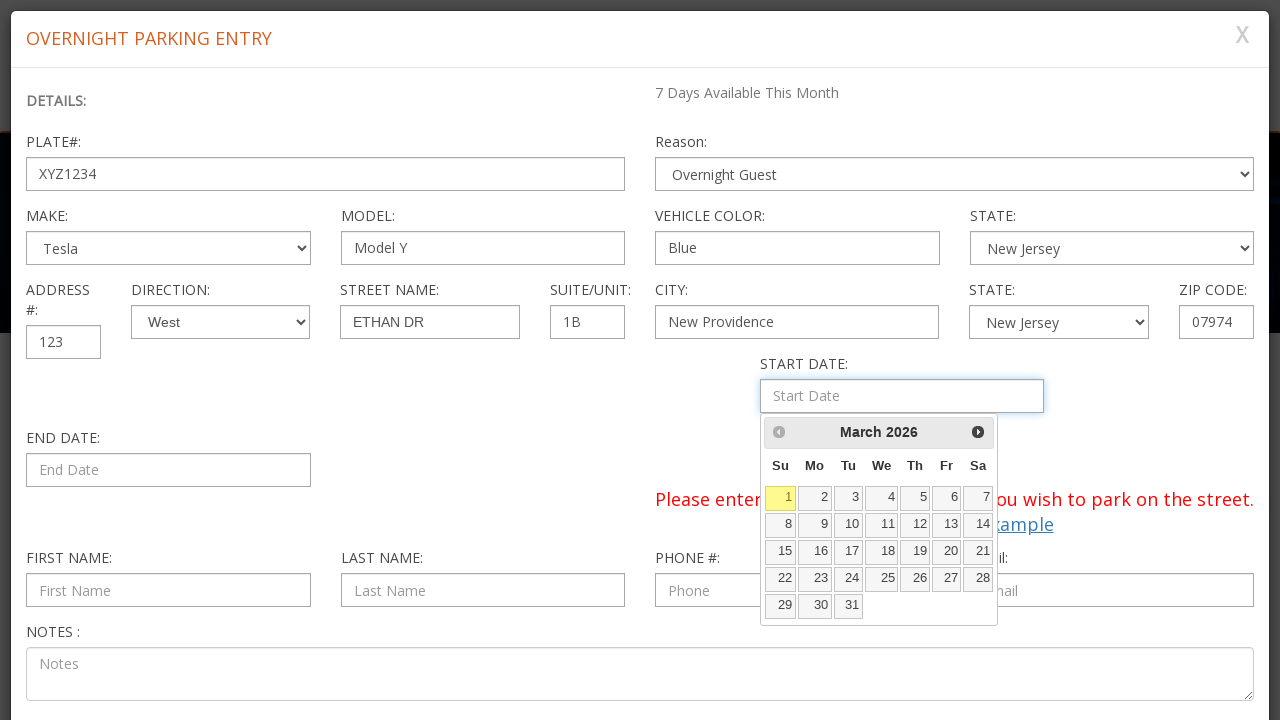

Waited for date picker to display highlighted dates
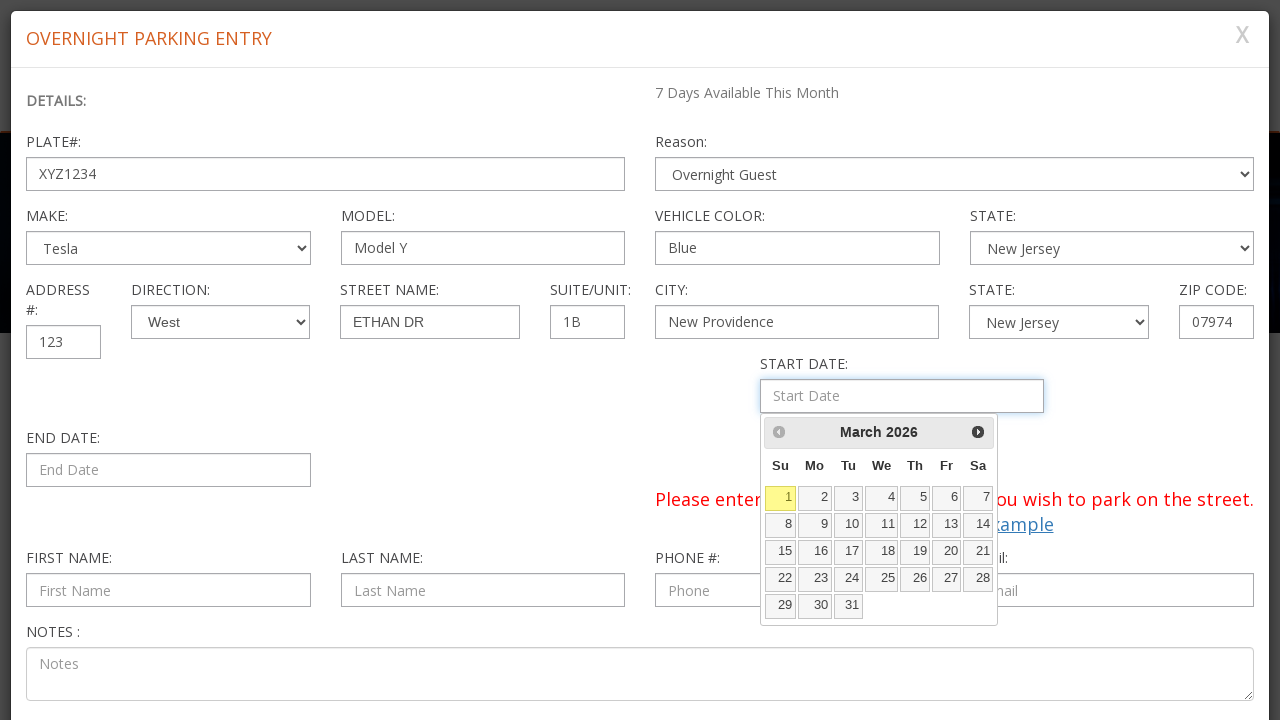

Selected a start date from the date picker at (815, 498) on .ui-datepicker-calendar a.ui-state-default:not(.ui-state-highlight)
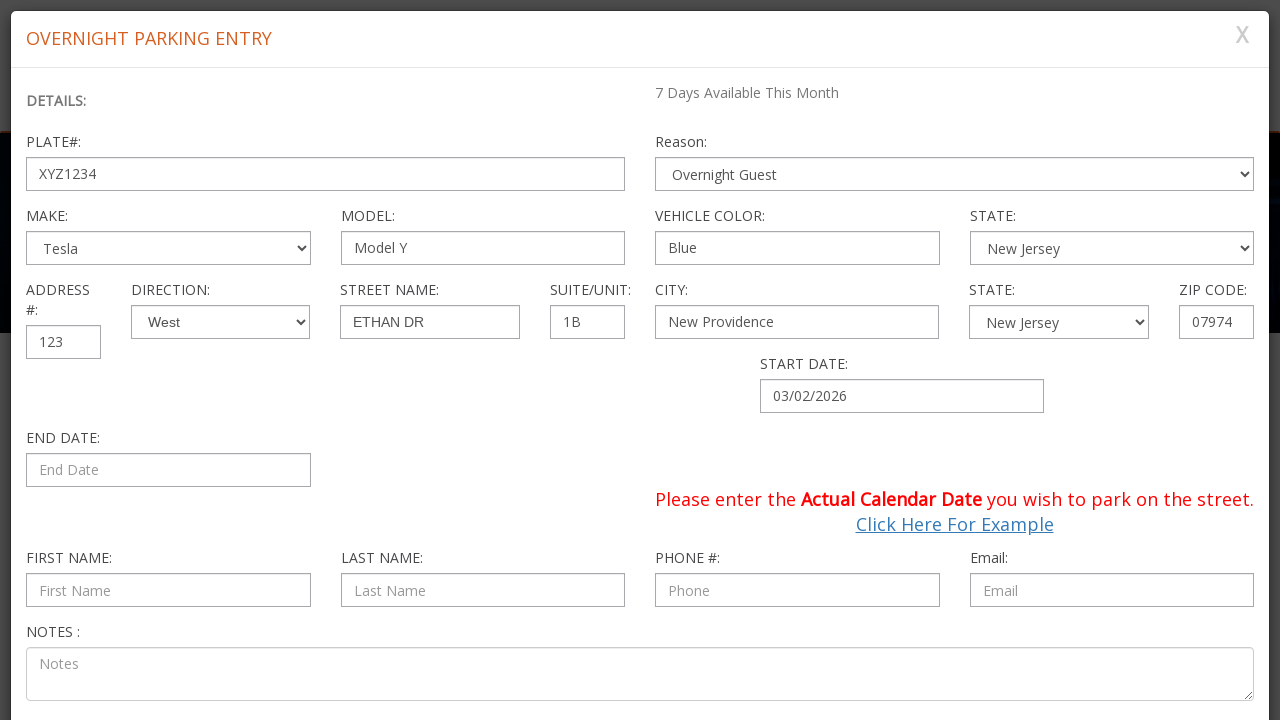

Waited for end date field to load
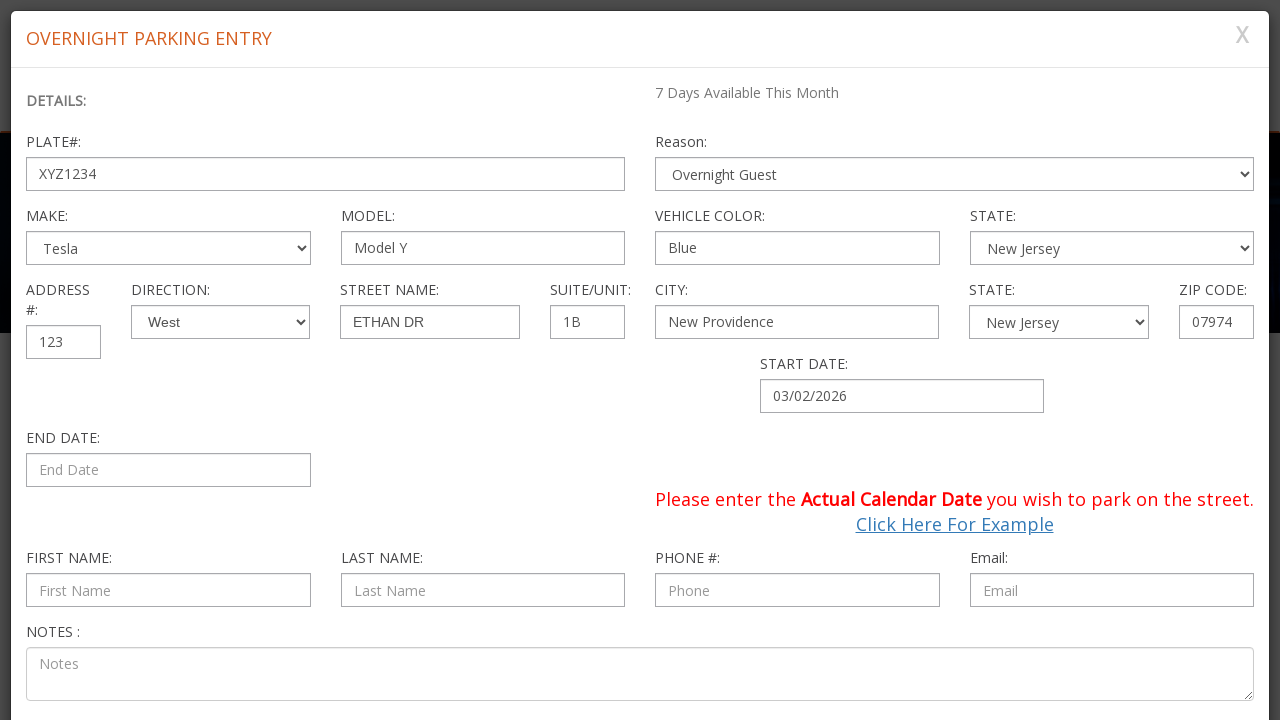

Clicked end date field to open date picker at (168, 470) on #MainContent_ctrlOverNightParking_txtEndDate
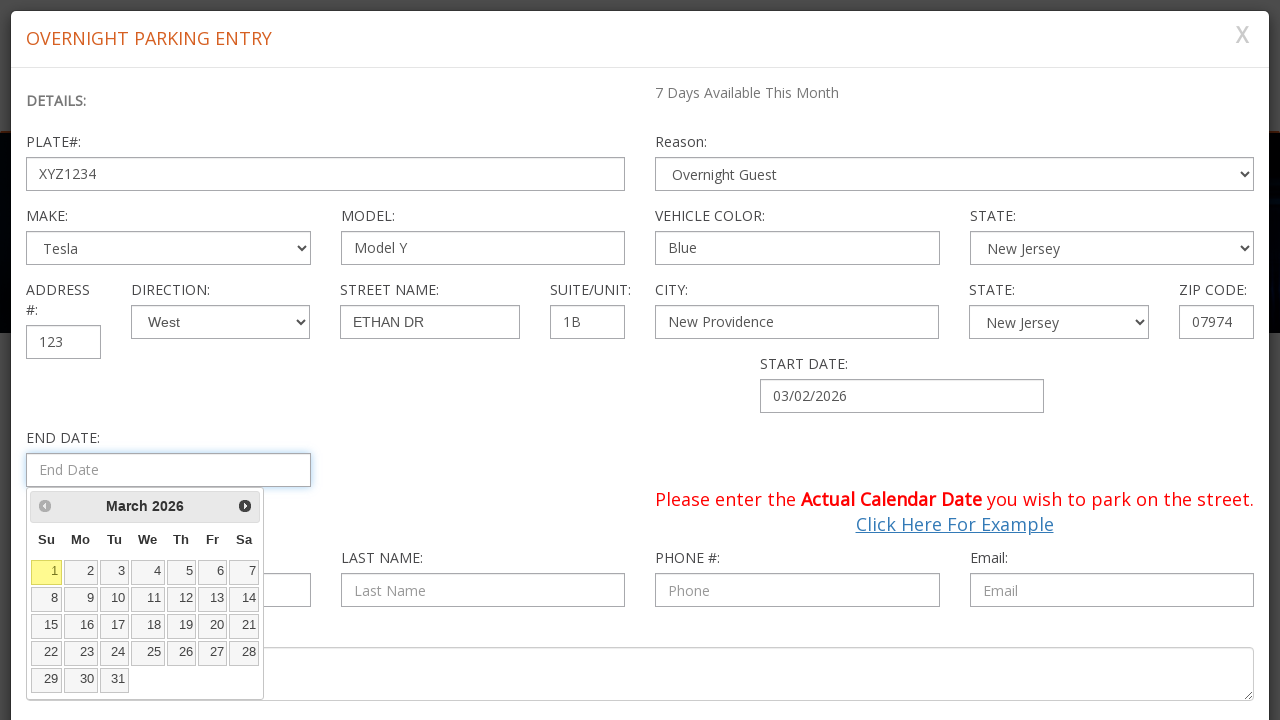

Waited for end date picker to display
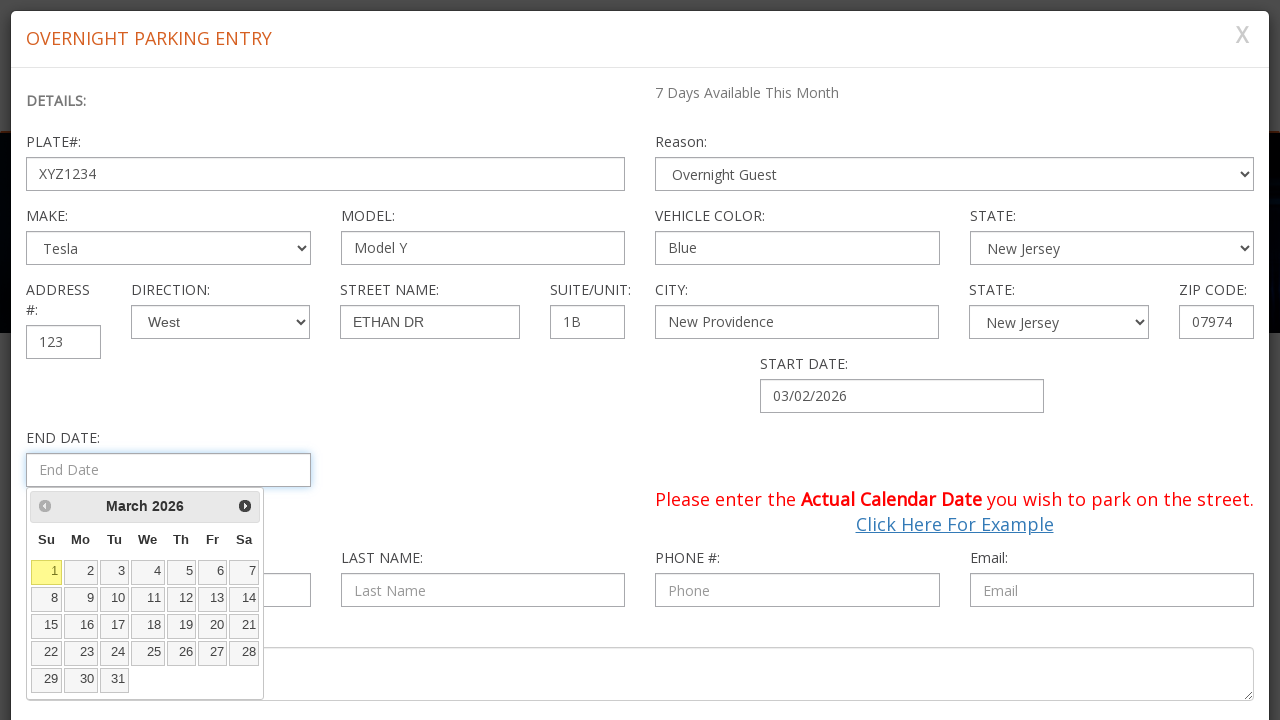

Selected an end date from the date picker at (81, 572) on .ui-datepicker-calendar a.ui-state-default:not(.ui-state-highlight)
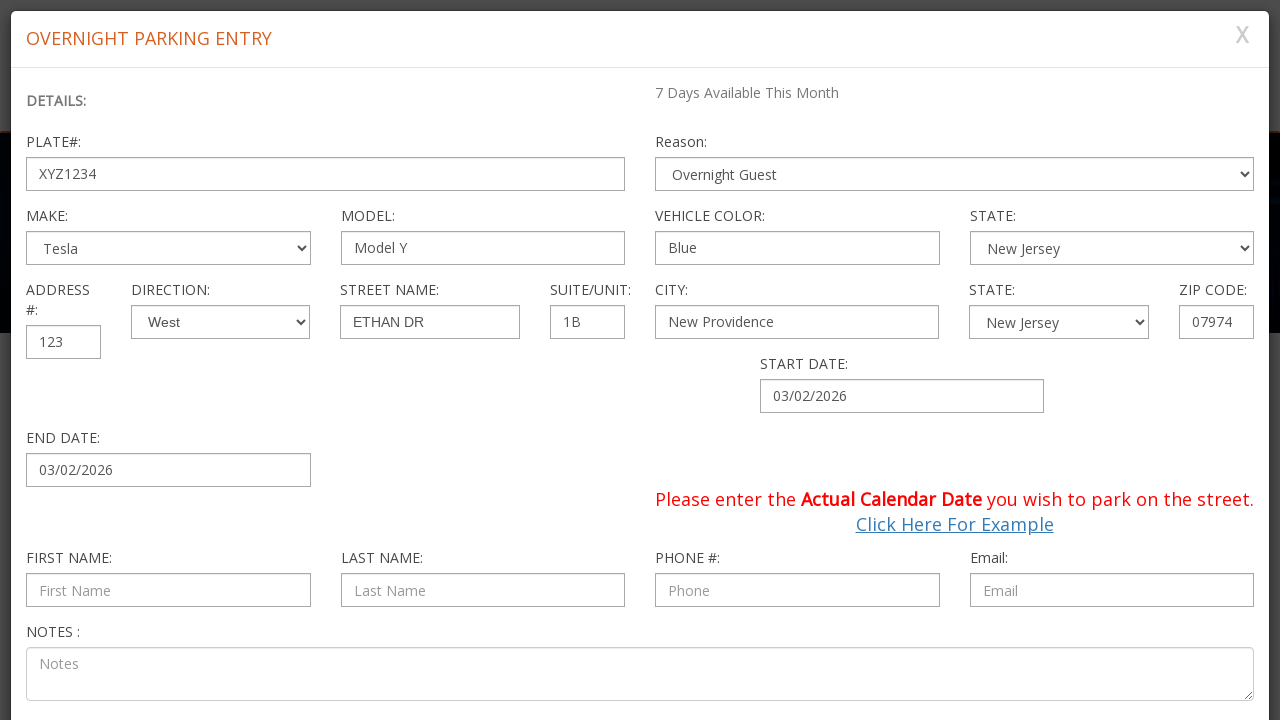

Waited for first name field to load
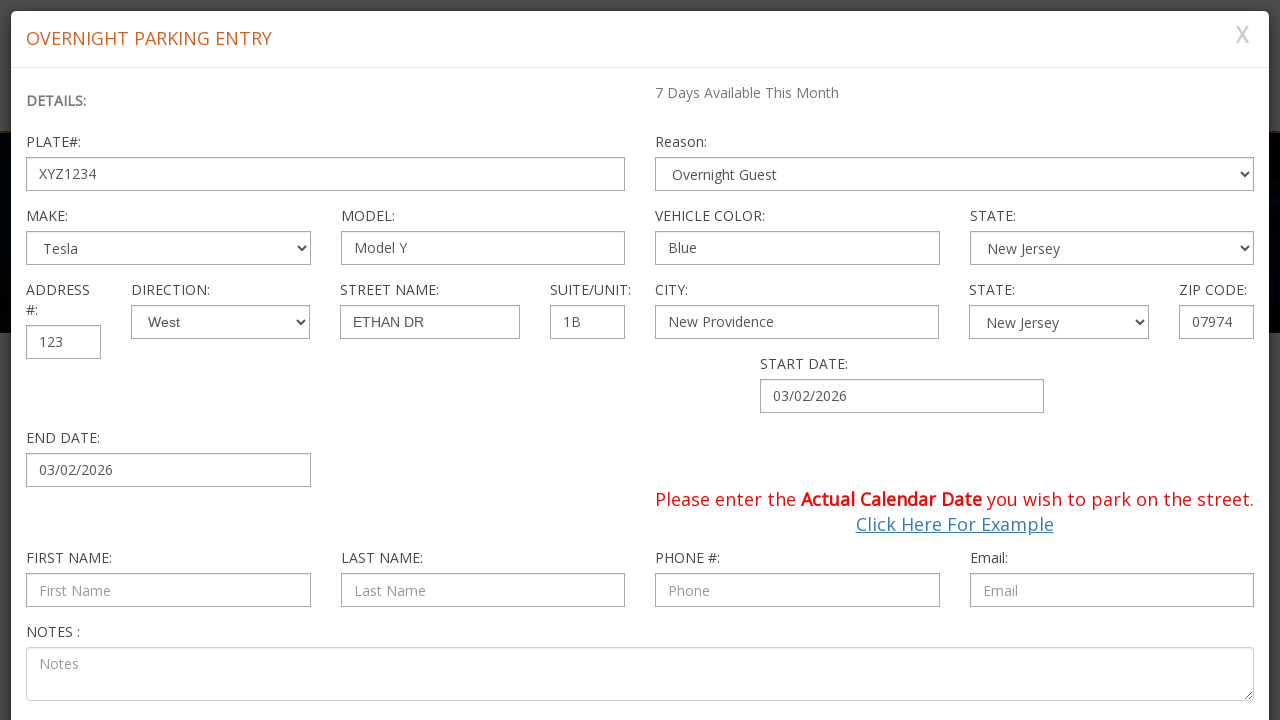

Entered first name 'John' on #MainContent_ctrlOverNightParking_txtFirstName
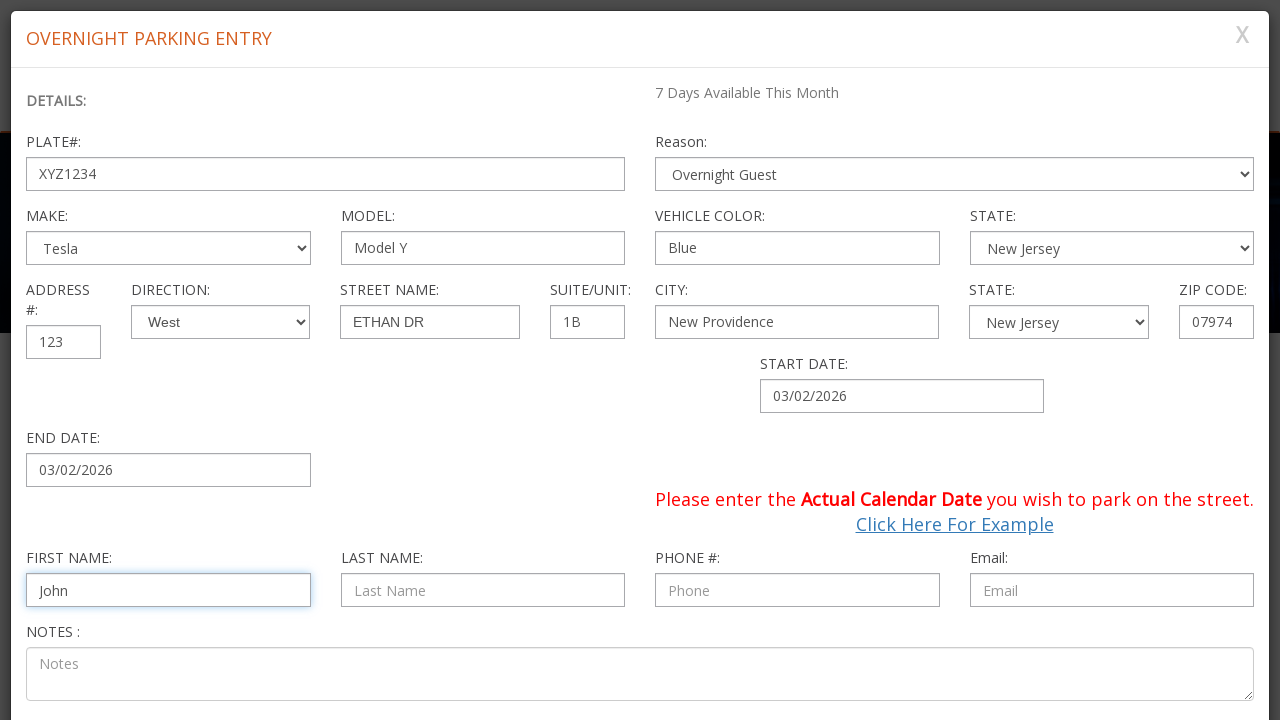

Waited for last name field to load
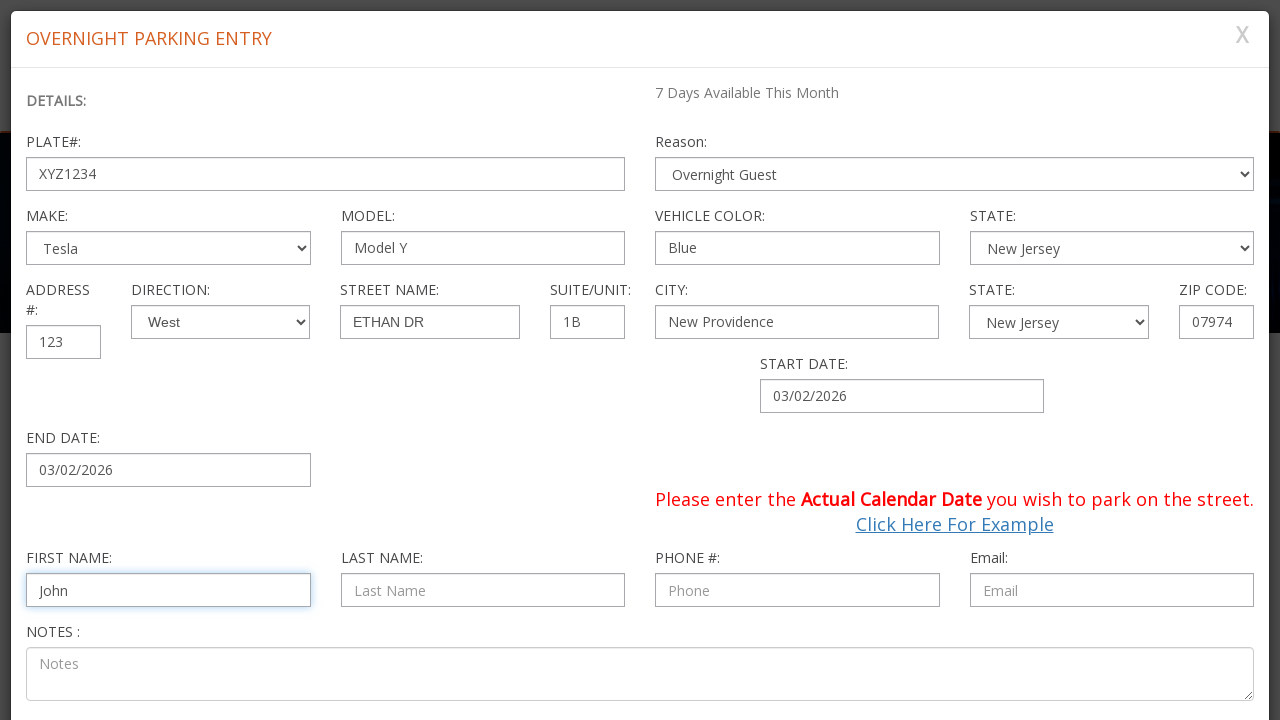

Entered last name 'Doe' on #MainContent_ctrlOverNightParking_txtLastName
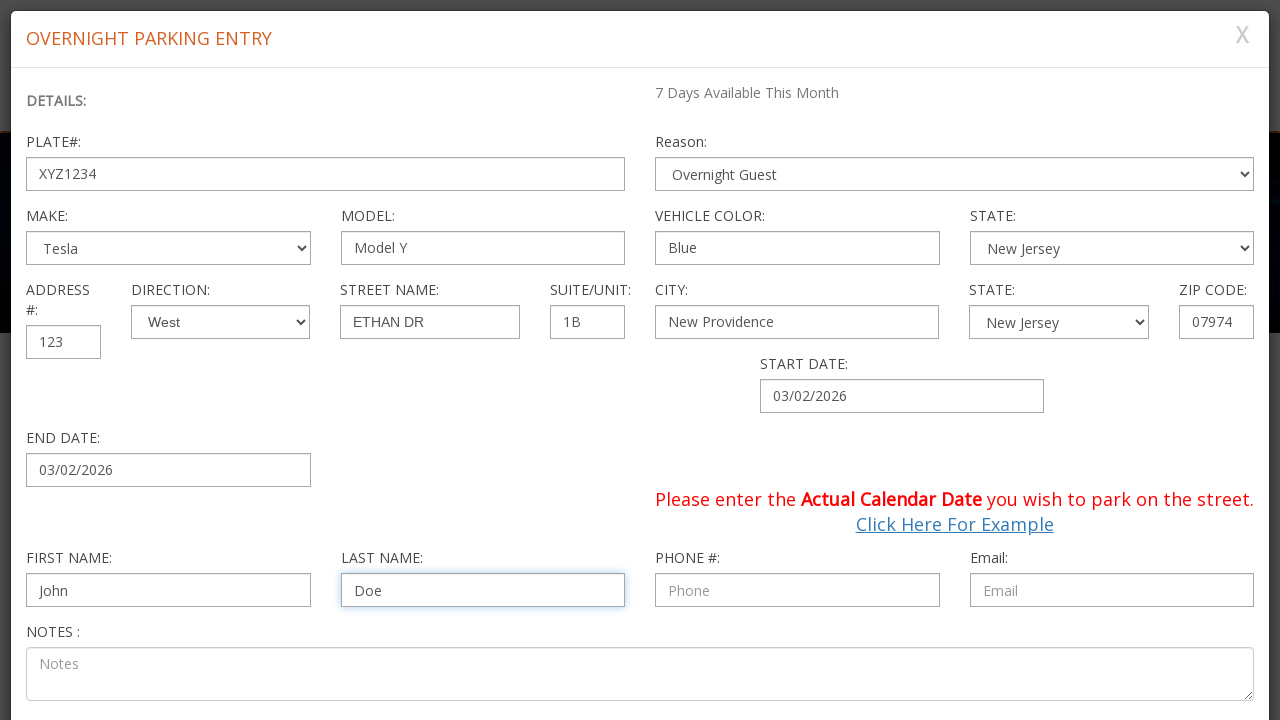

Waited for phone number field to load
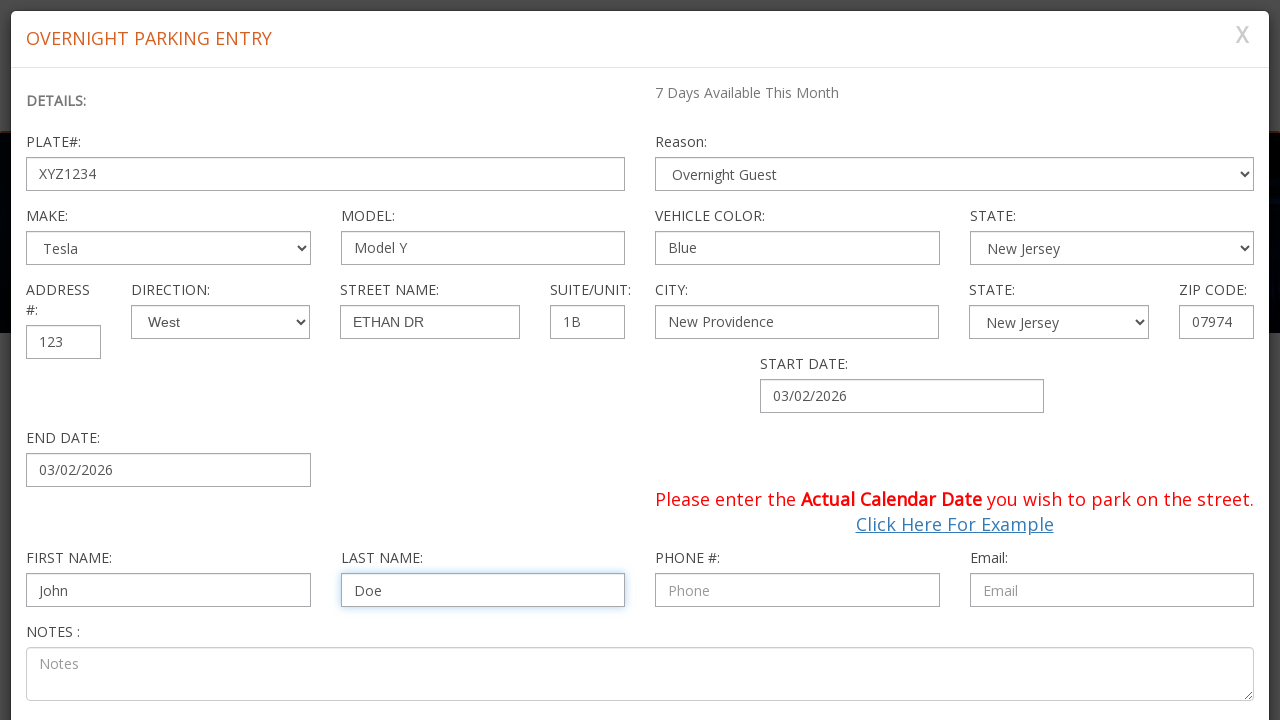

Entered phone number '555-123-4567' on #MainContent_ctrlOverNightParking_txtPhone
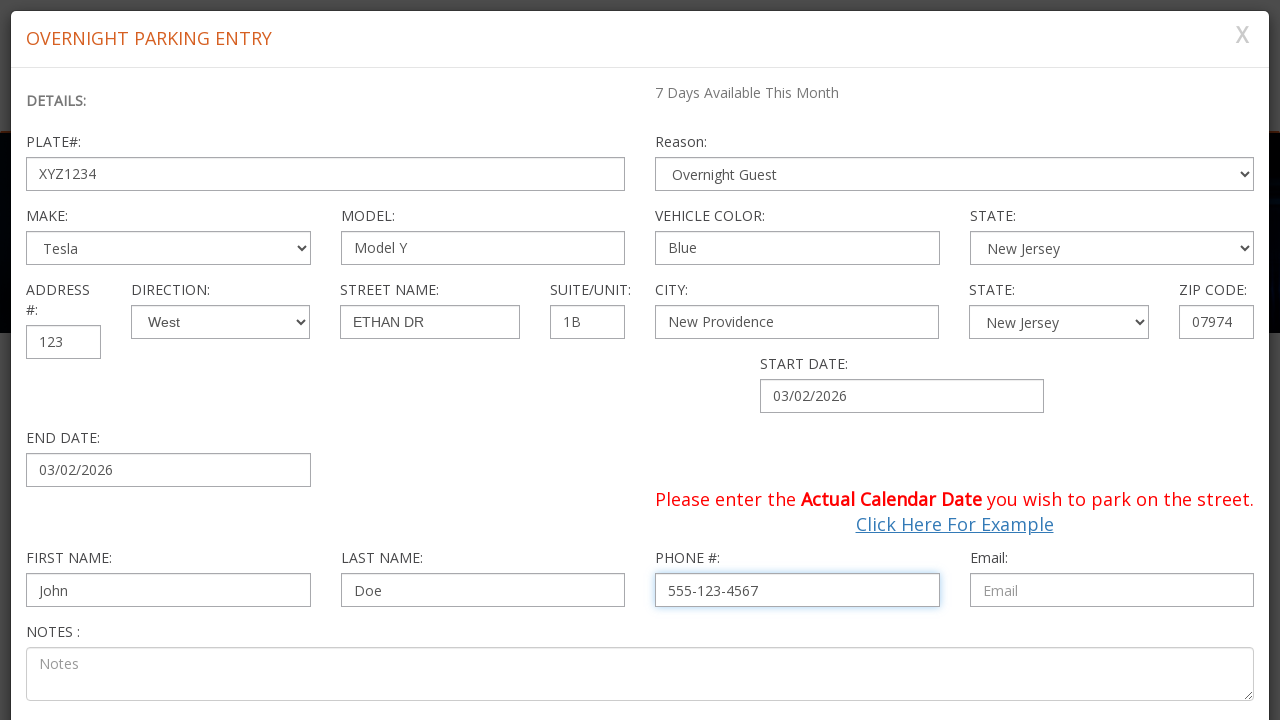

Waited for email address field to load
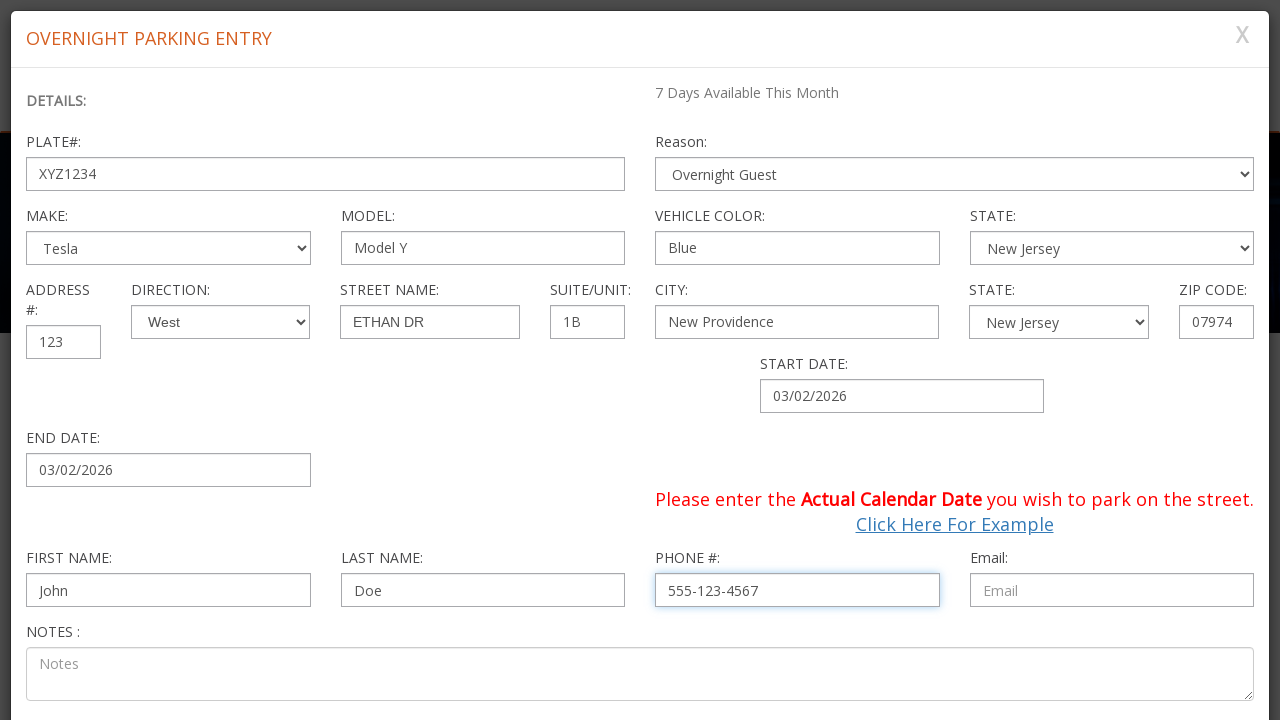

Entered email address 'johndoe_test@example.com' on #MainContent_ctrlOverNightParking_txtEmail
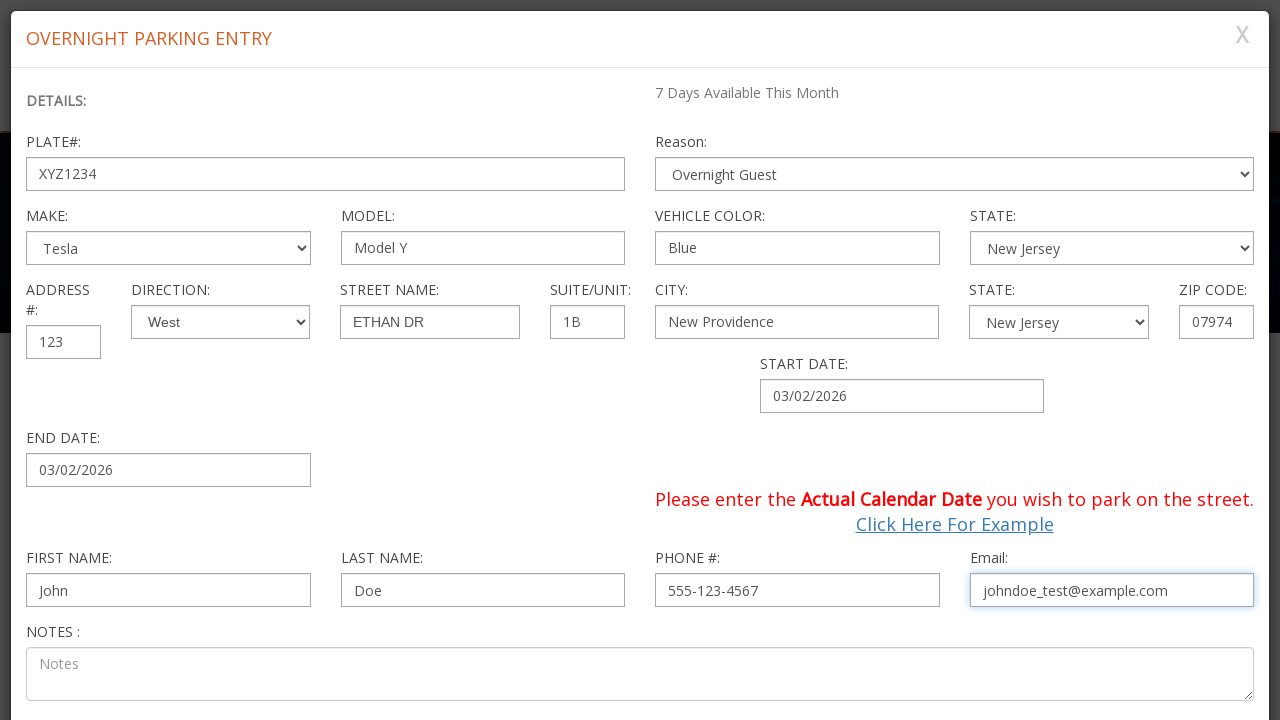

Waited for submit button to load (form complete, ready for CAPTCHA and submission)
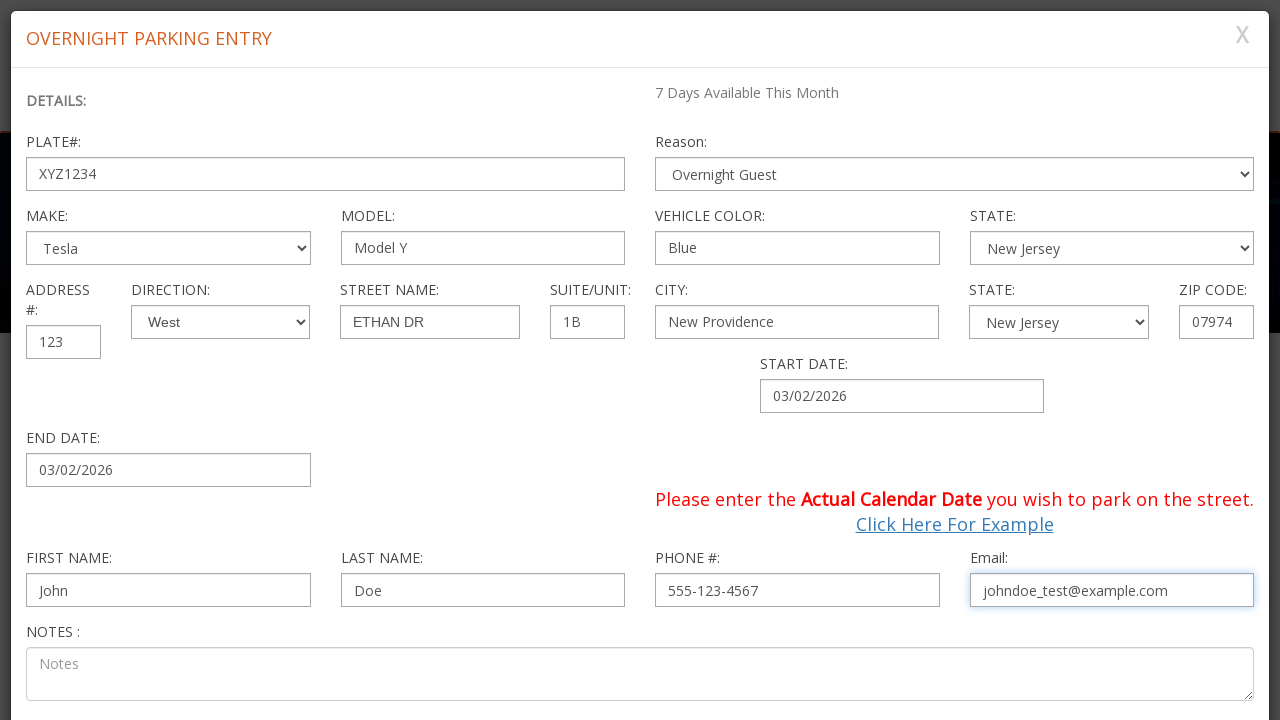

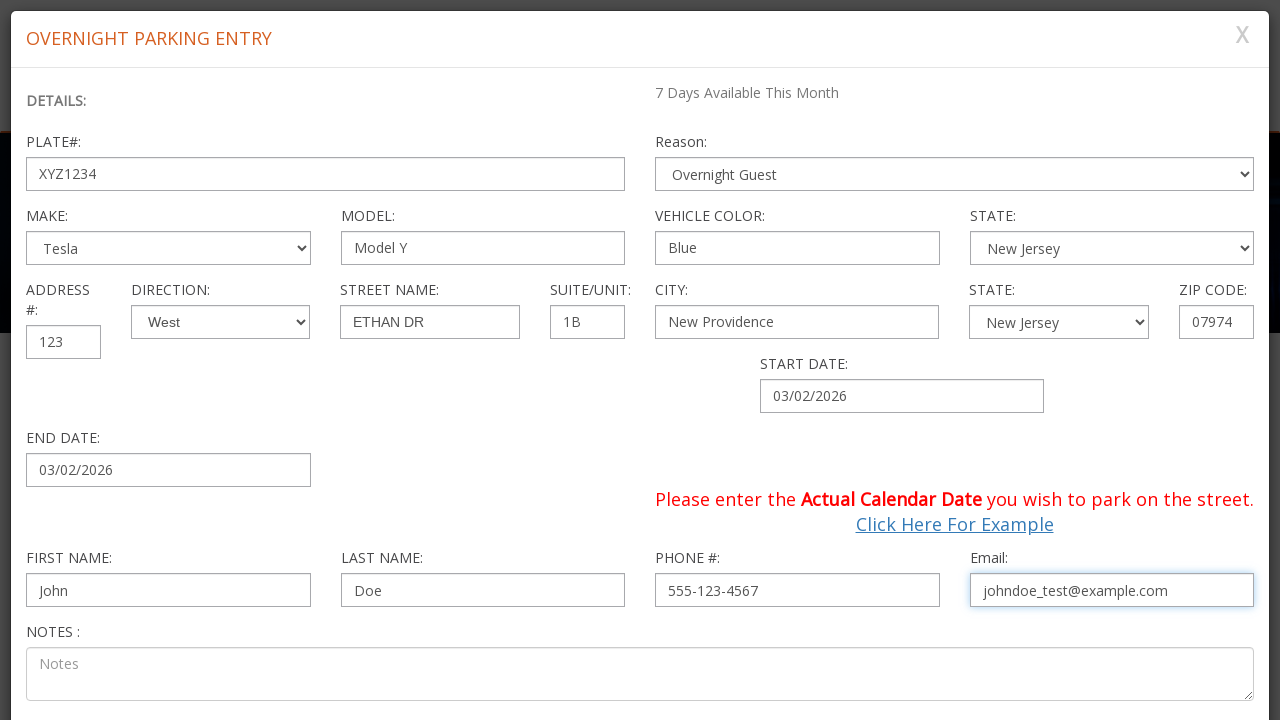